Interacts with the Google Space Chrome experiment by performing a series of drag and drop operations on the logo element to create movement animations

Starting URL: https://mrdoob.com/projects/chromeexperiments/google-space/

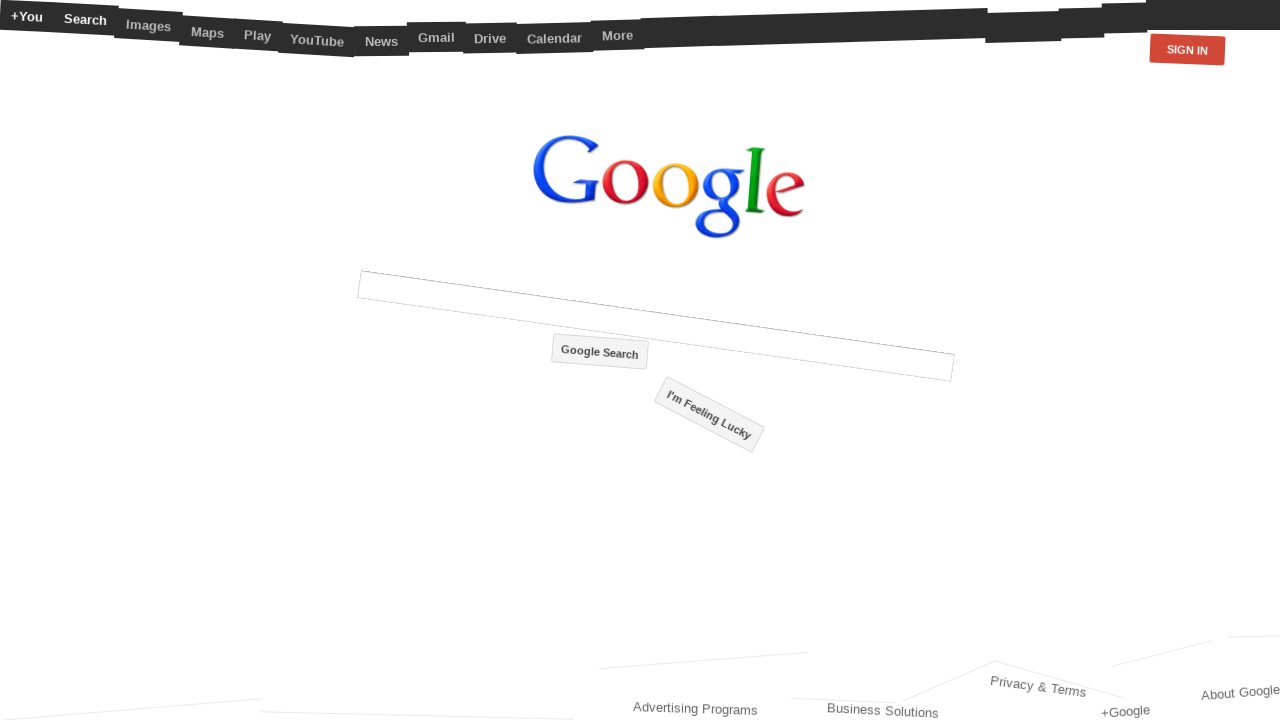

Waited 3 seconds for Google Space page to load
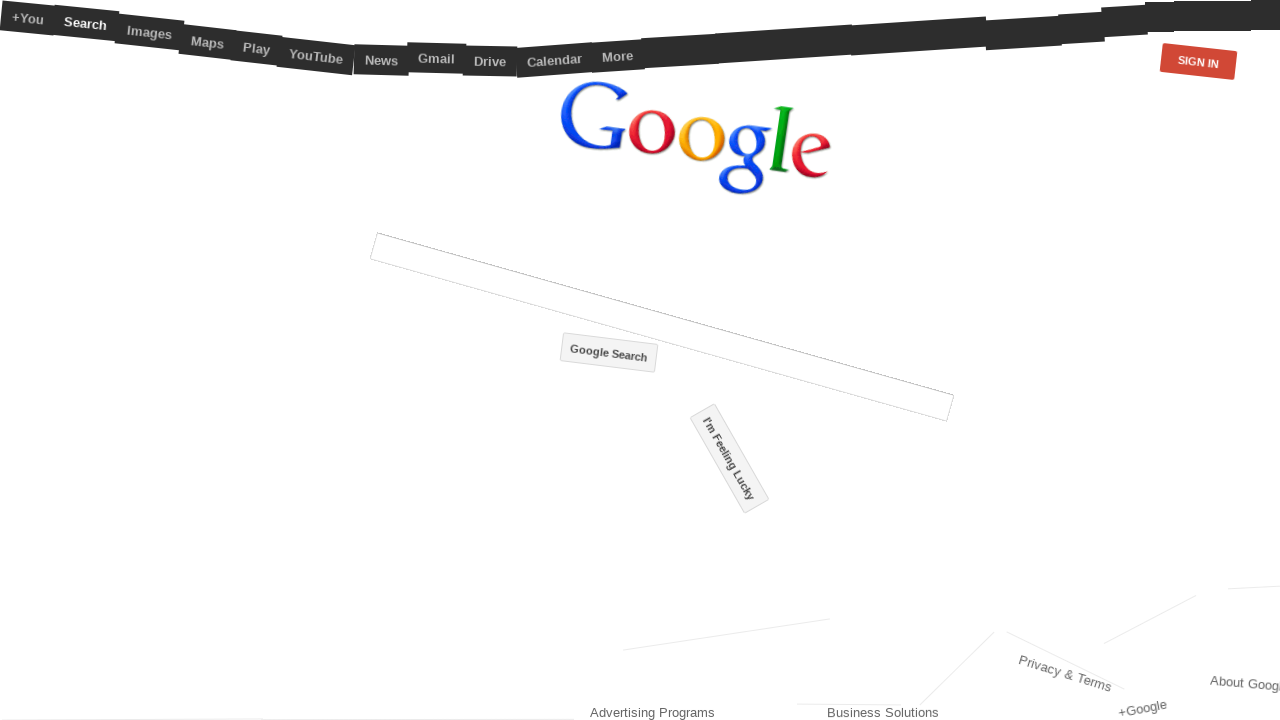

Located the Google Space logo element
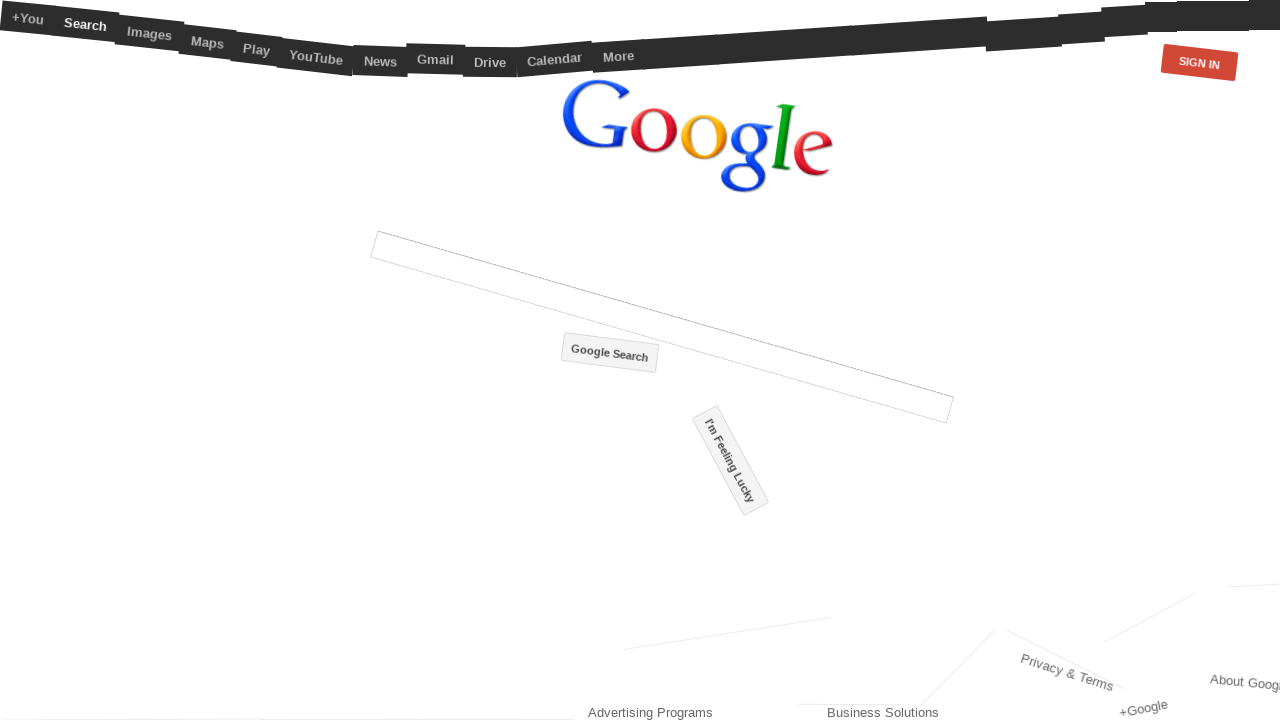

Moved mouse to center of logo at (698, 137)
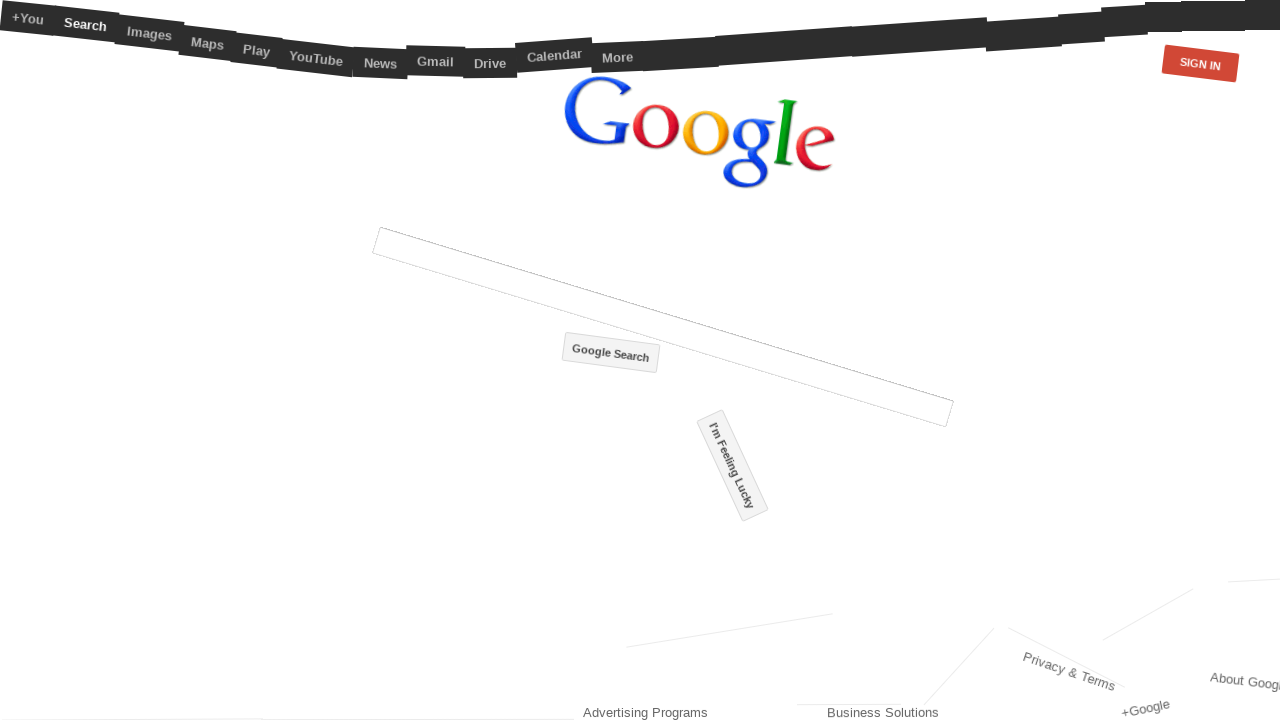

Pressed mouse button down on logo at (698, 137)
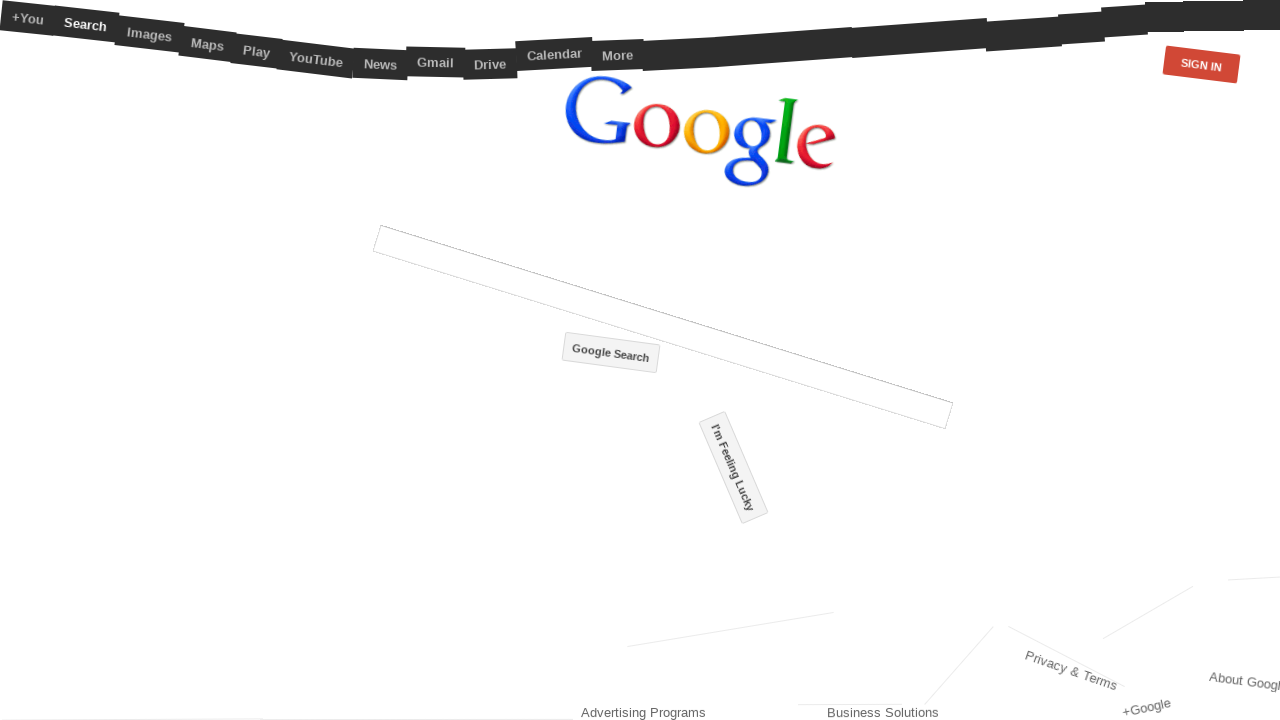

Dragged logo 50 pixels to the right at (751, 134)
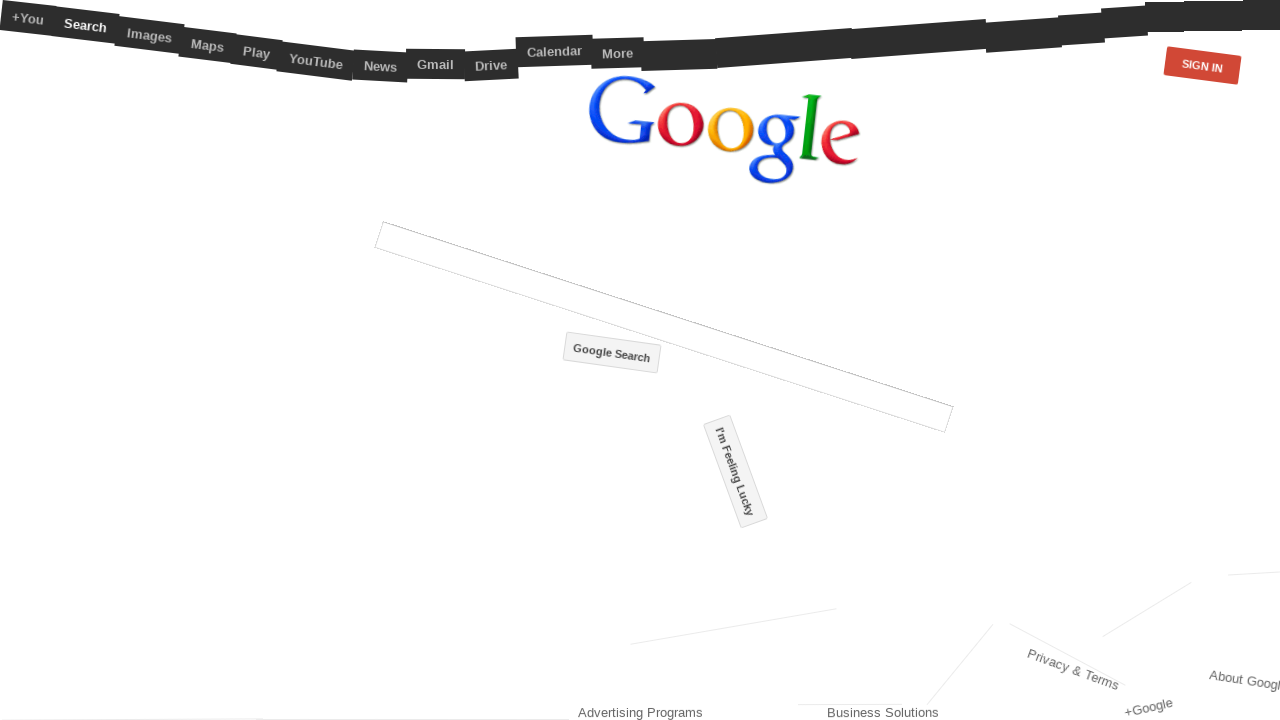

Released mouse button - first drag complete at (751, 134)
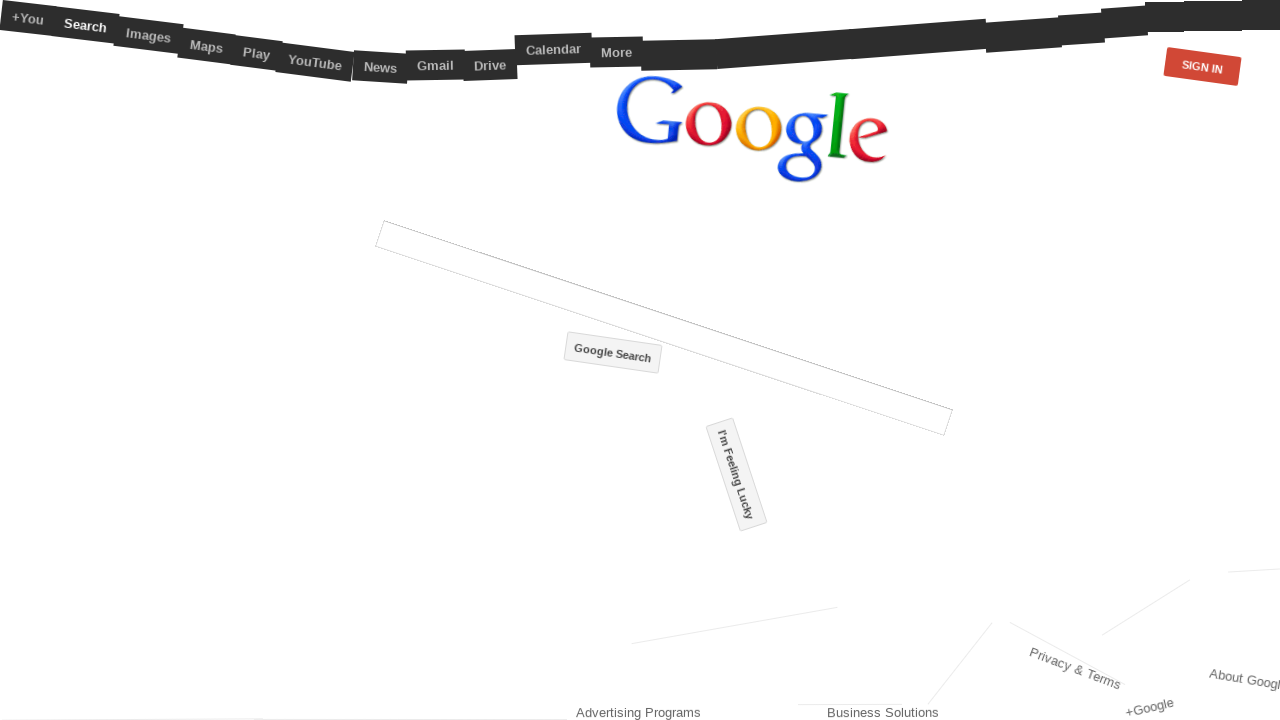

Pressed mouse button down on logo for second drag at (751, 134)
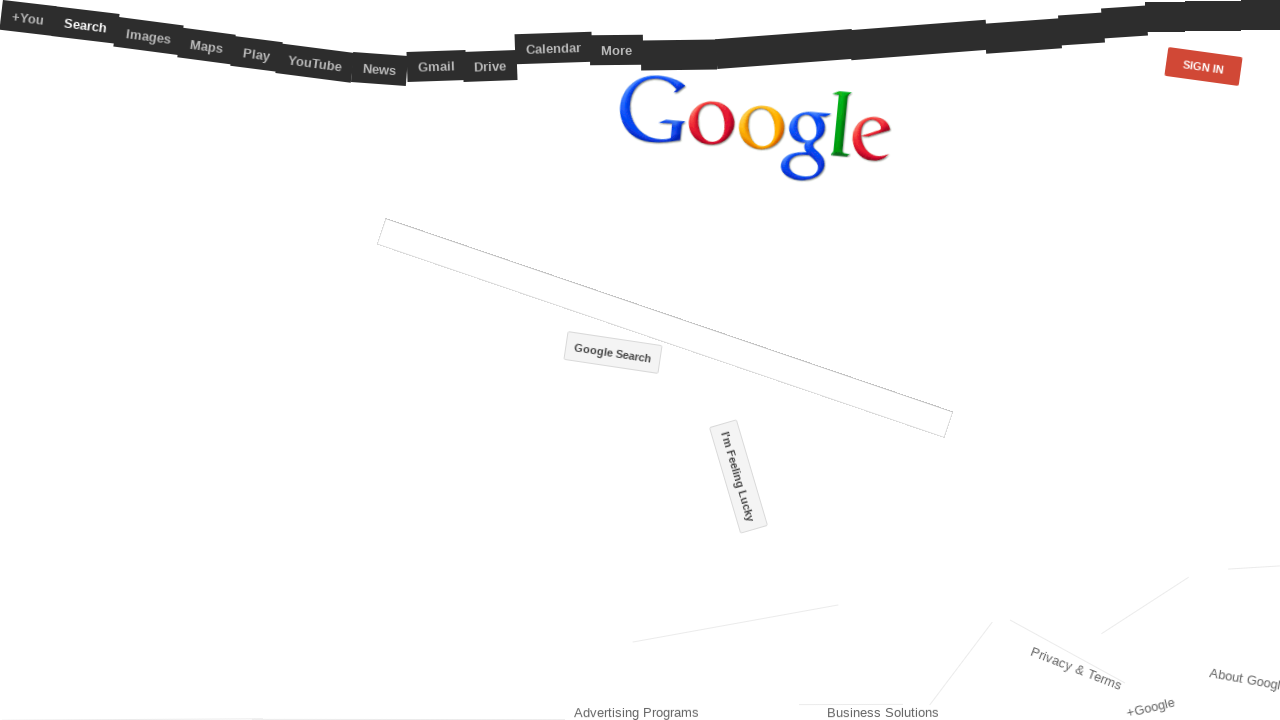

Dragged logo 60 pixels to the right at (816, 131)
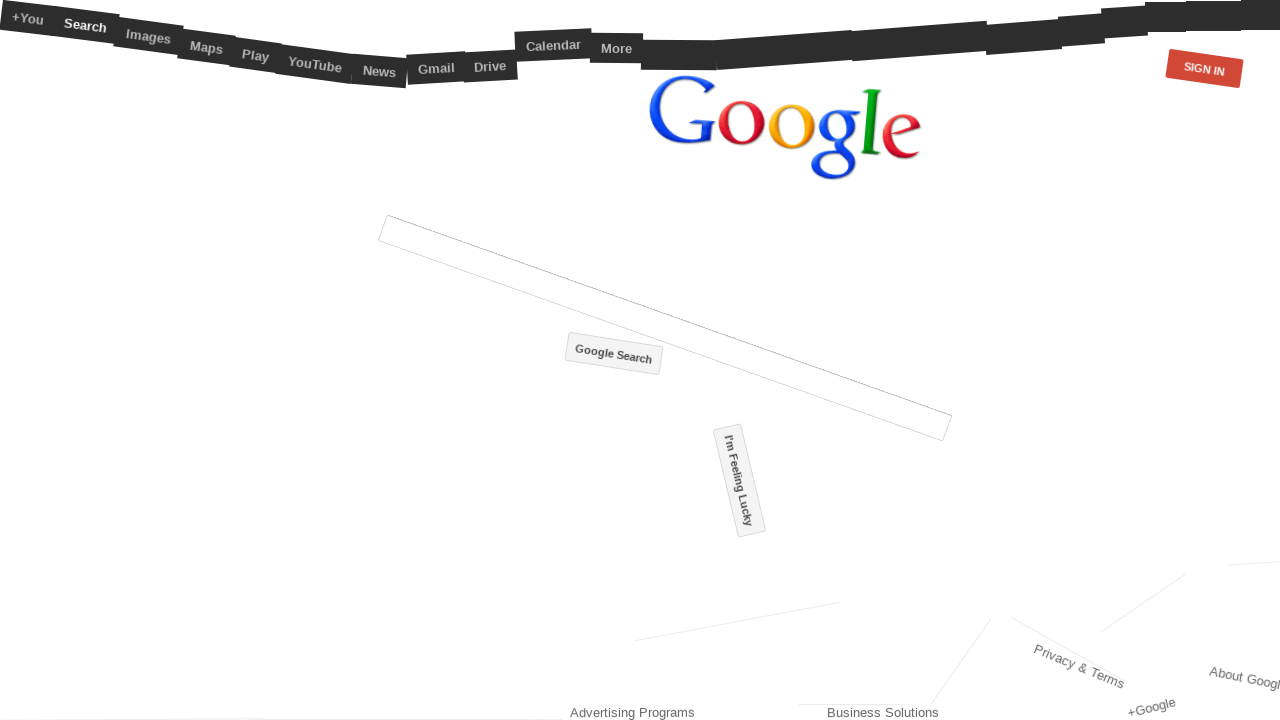

Released mouse button - second drag complete at (816, 131)
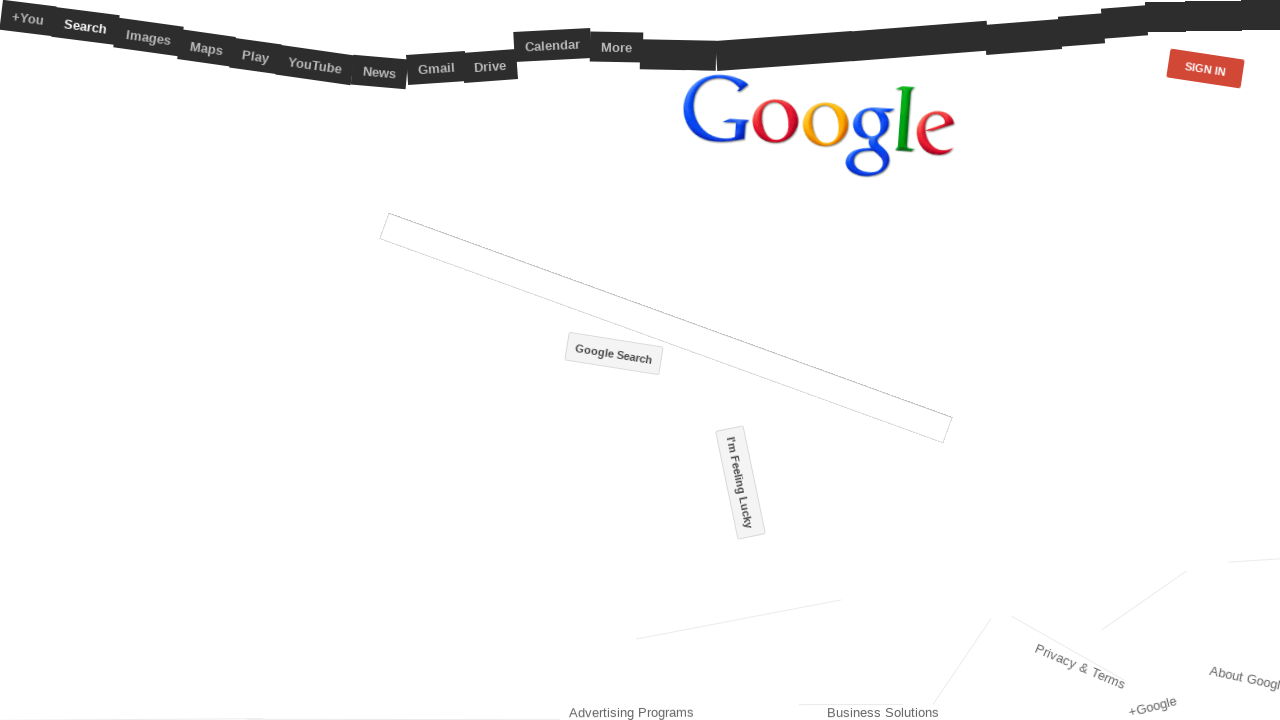

Pressed mouse button down on logo for third drag at (816, 131)
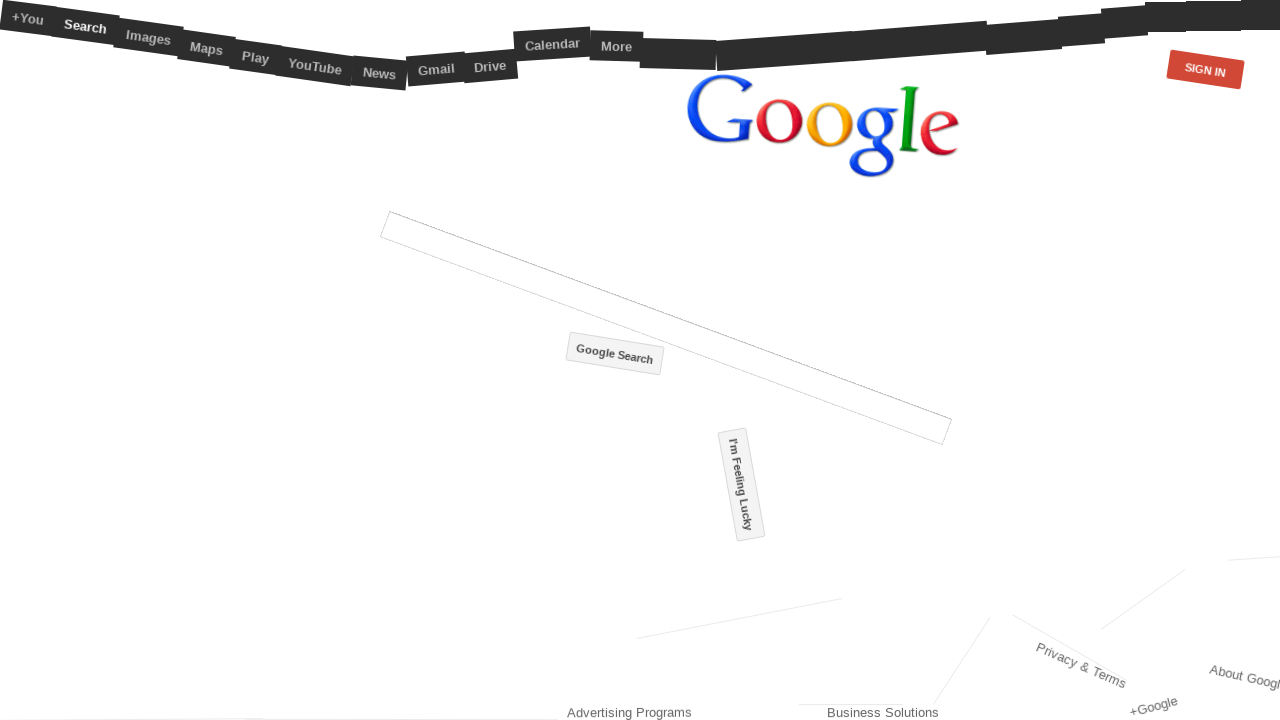

Dragged logo 10 pixels to the right at (834, 128)
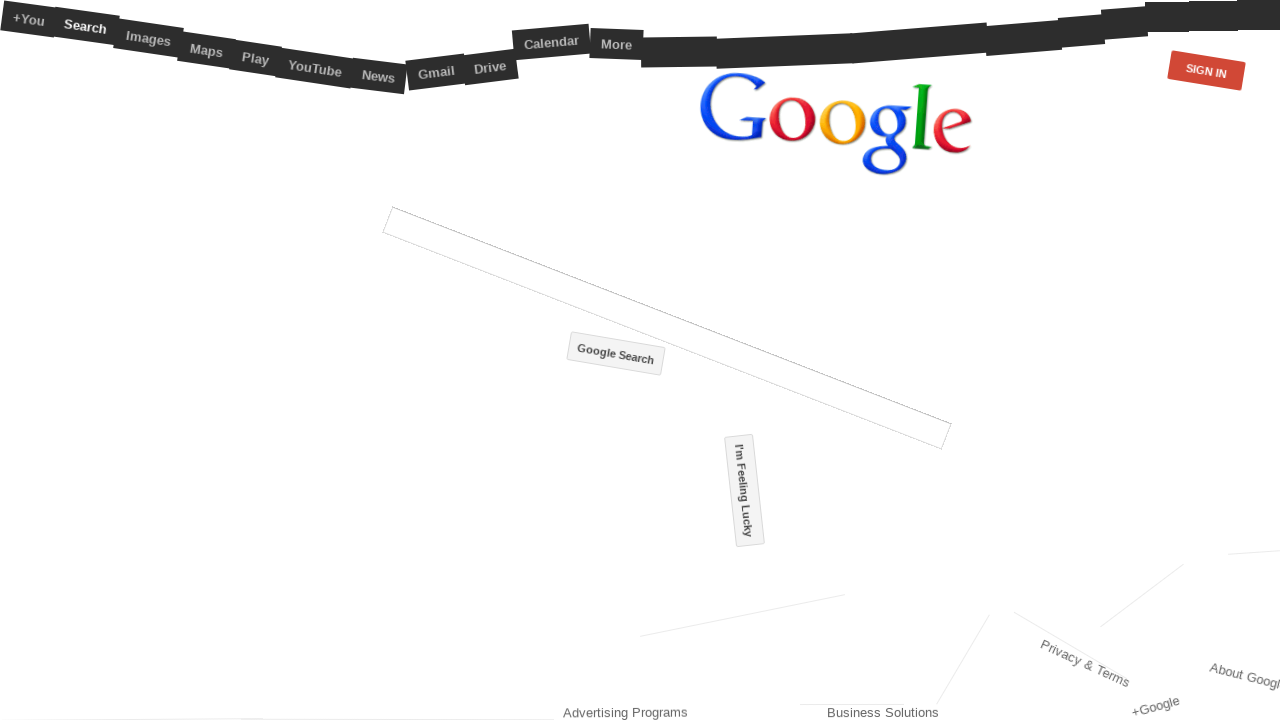

Released mouse button - third drag complete at (834, 128)
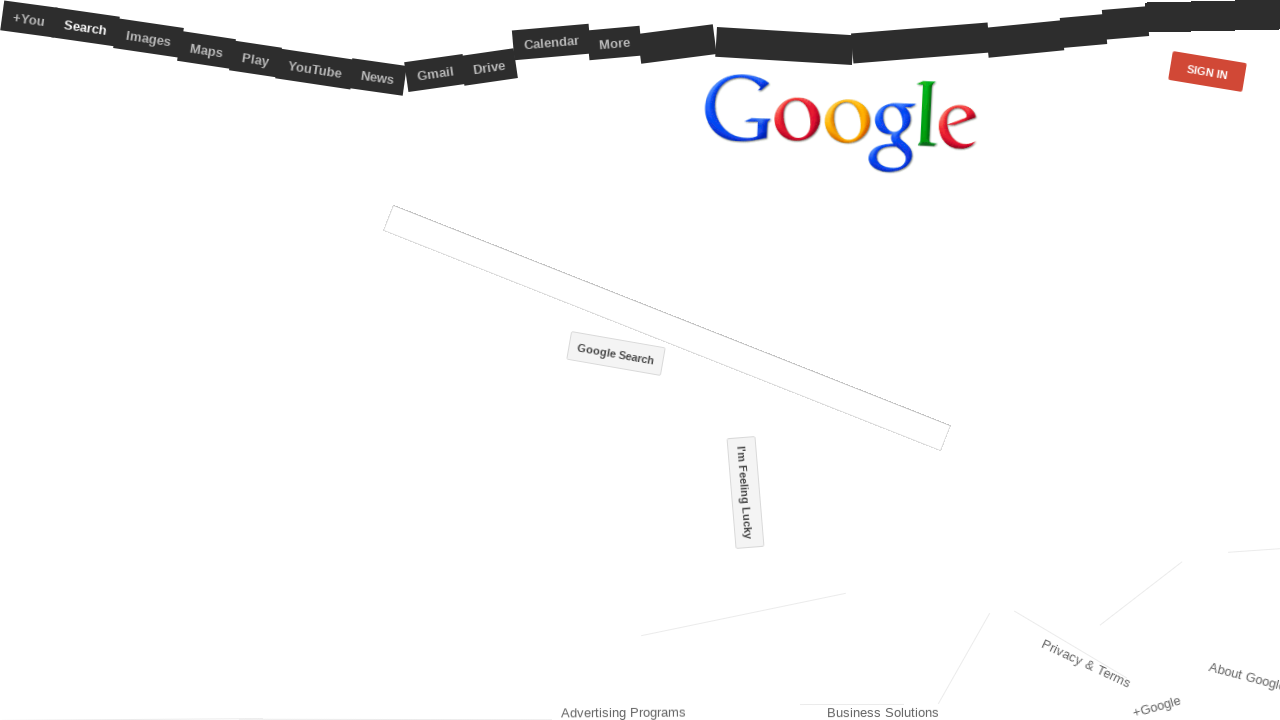

Pressed mouse button down on logo for fourth drag at (834, 128)
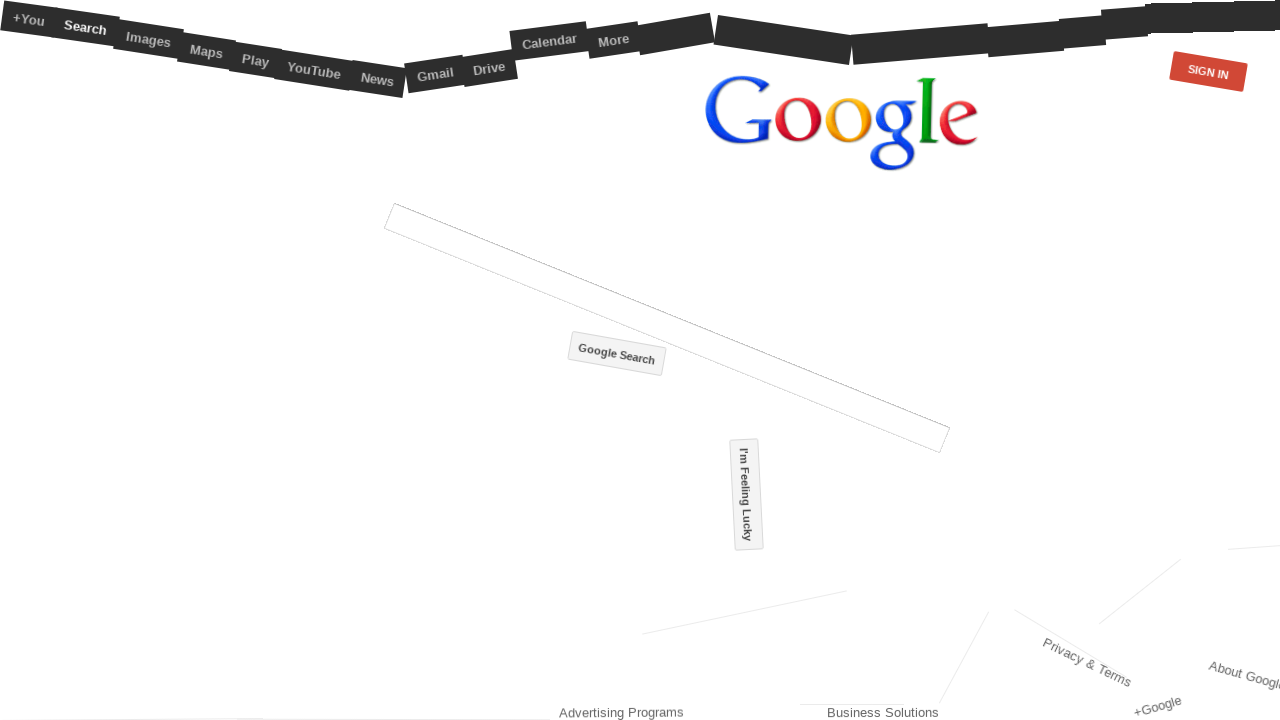

Dragged logo 110 pixels right and 50 pixels down at (952, 174)
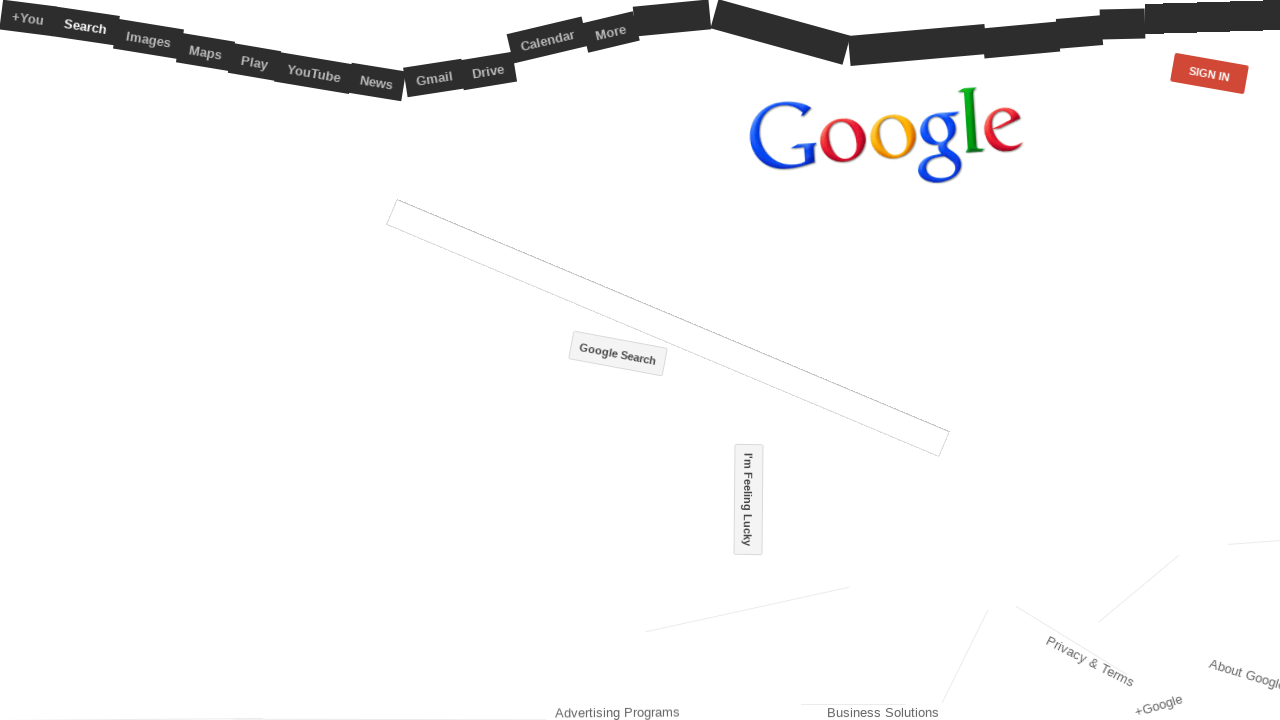

Released mouse button - fourth drag complete at (952, 174)
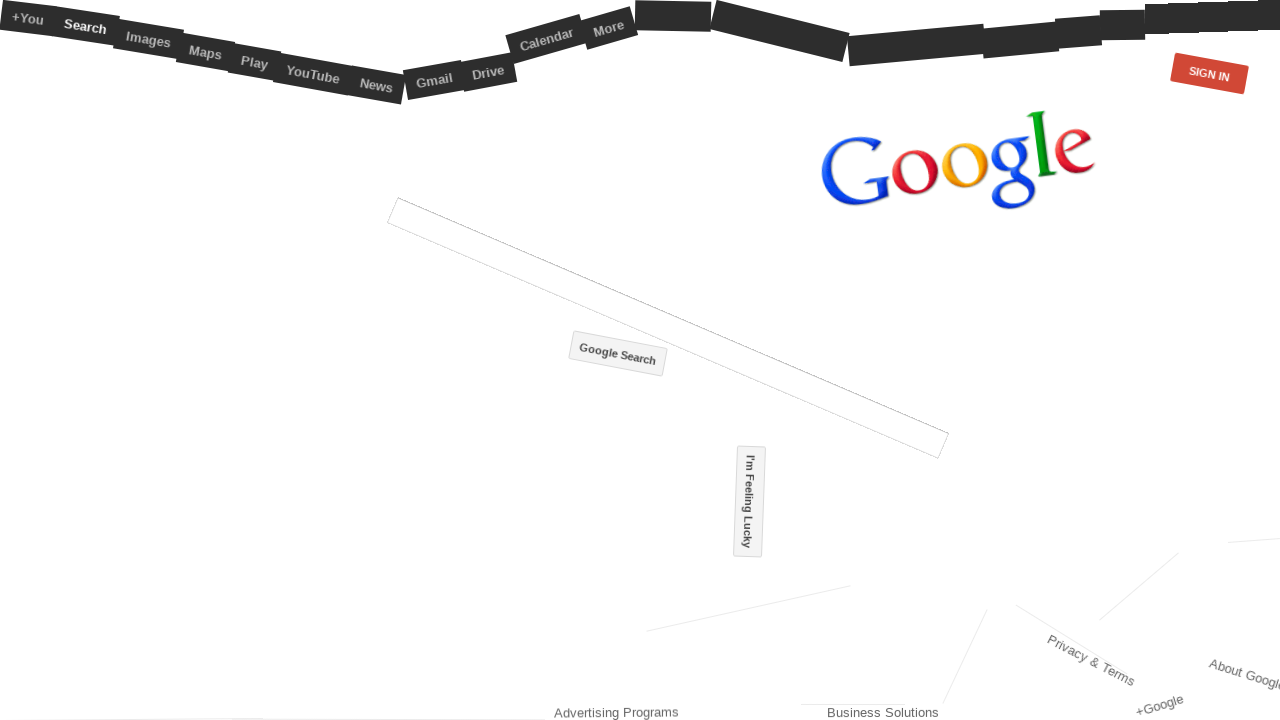

Pressed mouse button down on logo for fifth drag at (952, 174)
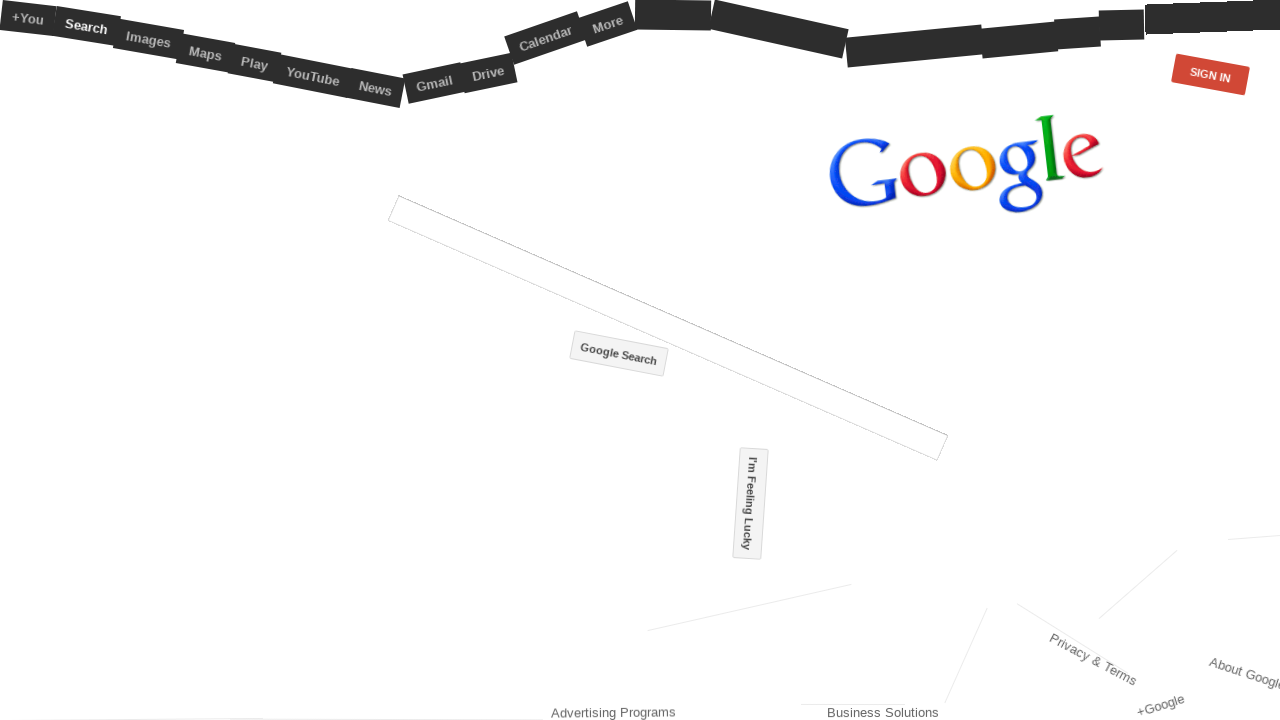

Dragged logo 260 pixels right and 150 pixels down at (1228, 322)
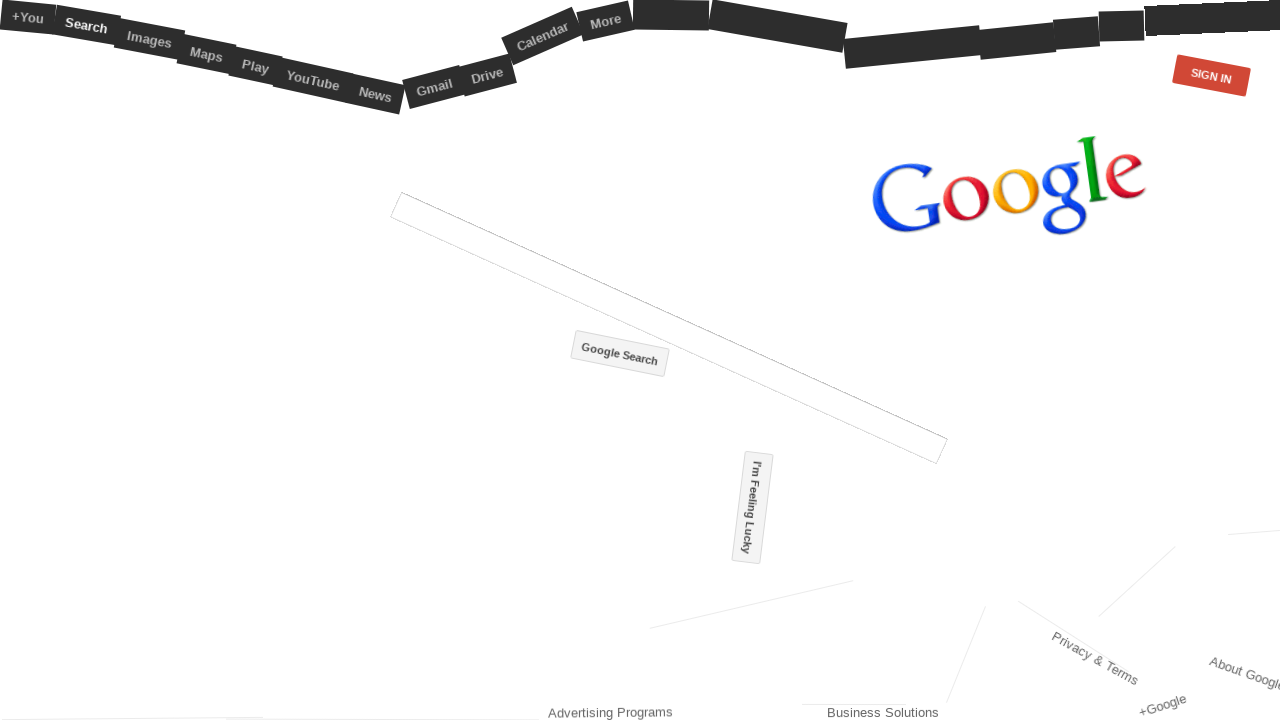

Released mouse button - fifth drag complete at (1228, 322)
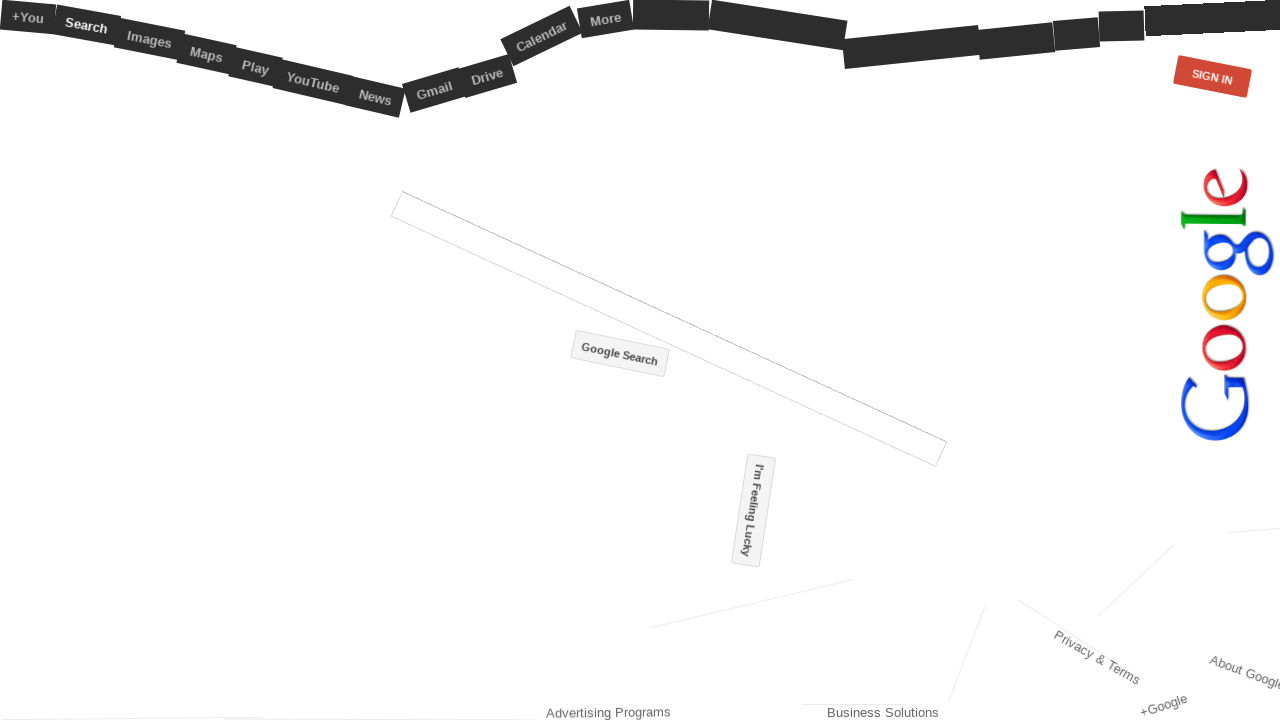

Pressed mouse button down on logo for sixth drag at (1228, 322)
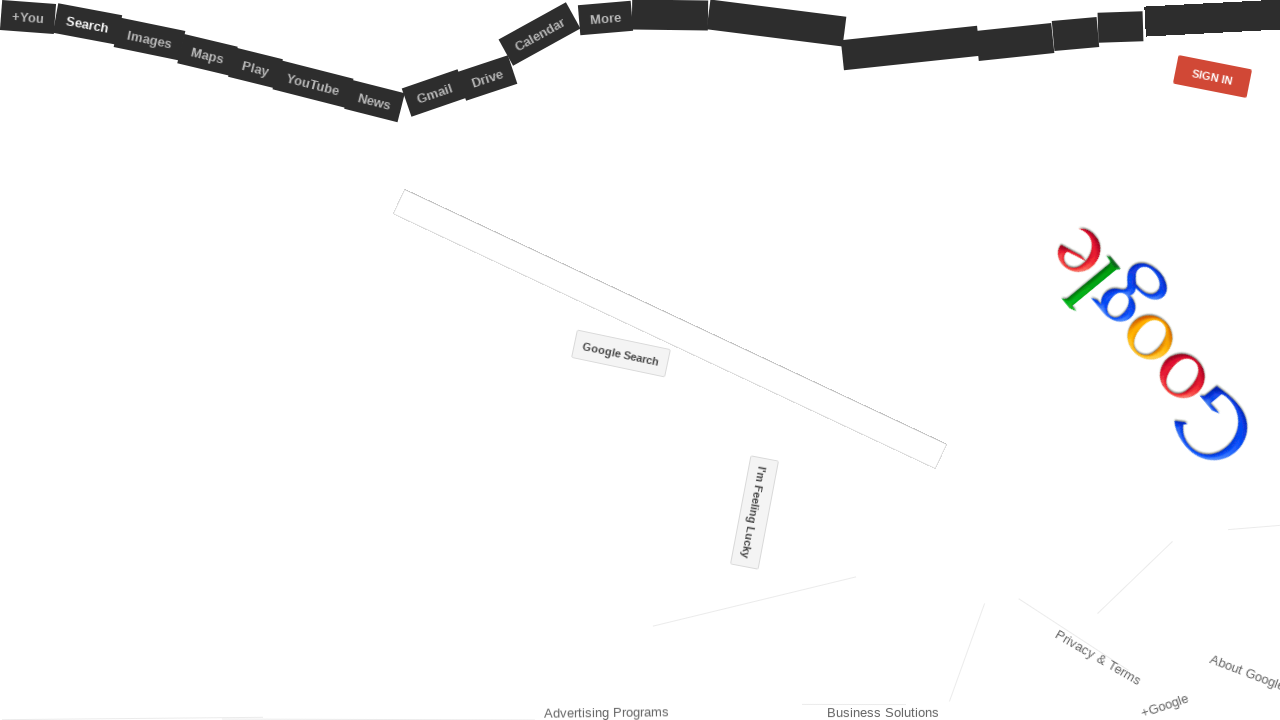

Dragged logo 460 pixels right and 150 pixels down at (1544, 526)
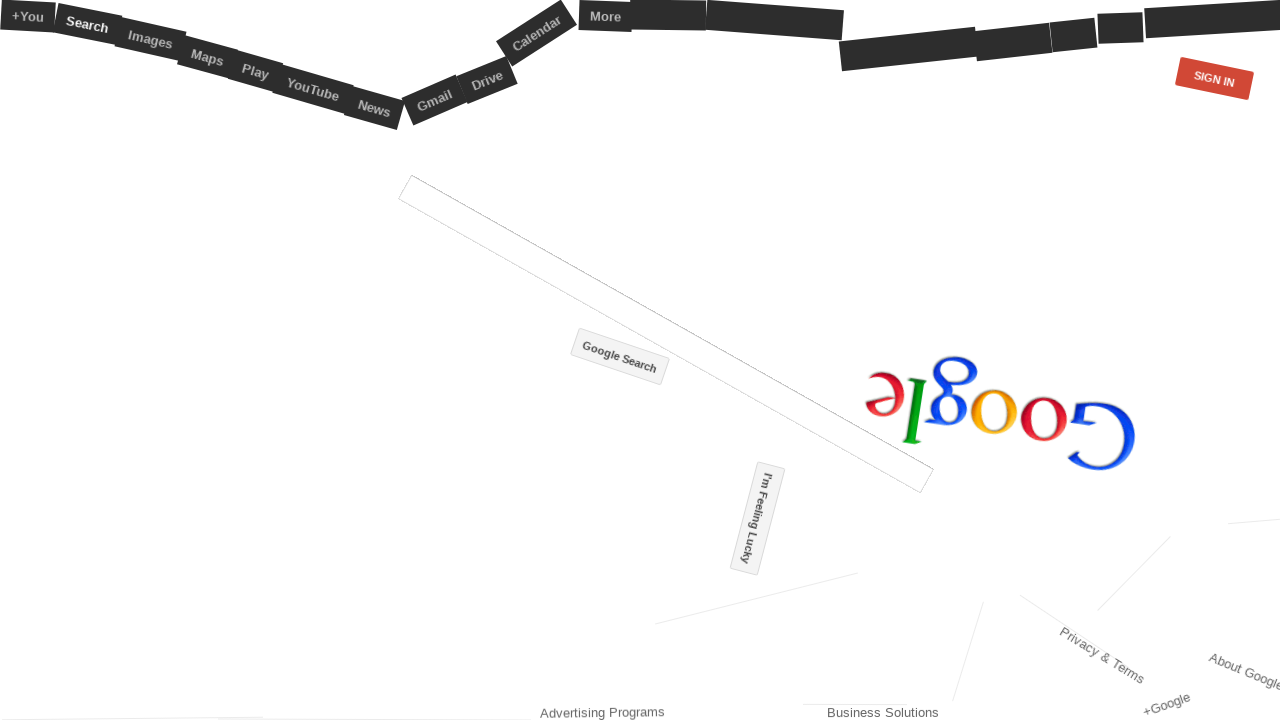

Released mouse button - sixth drag complete at (1544, 526)
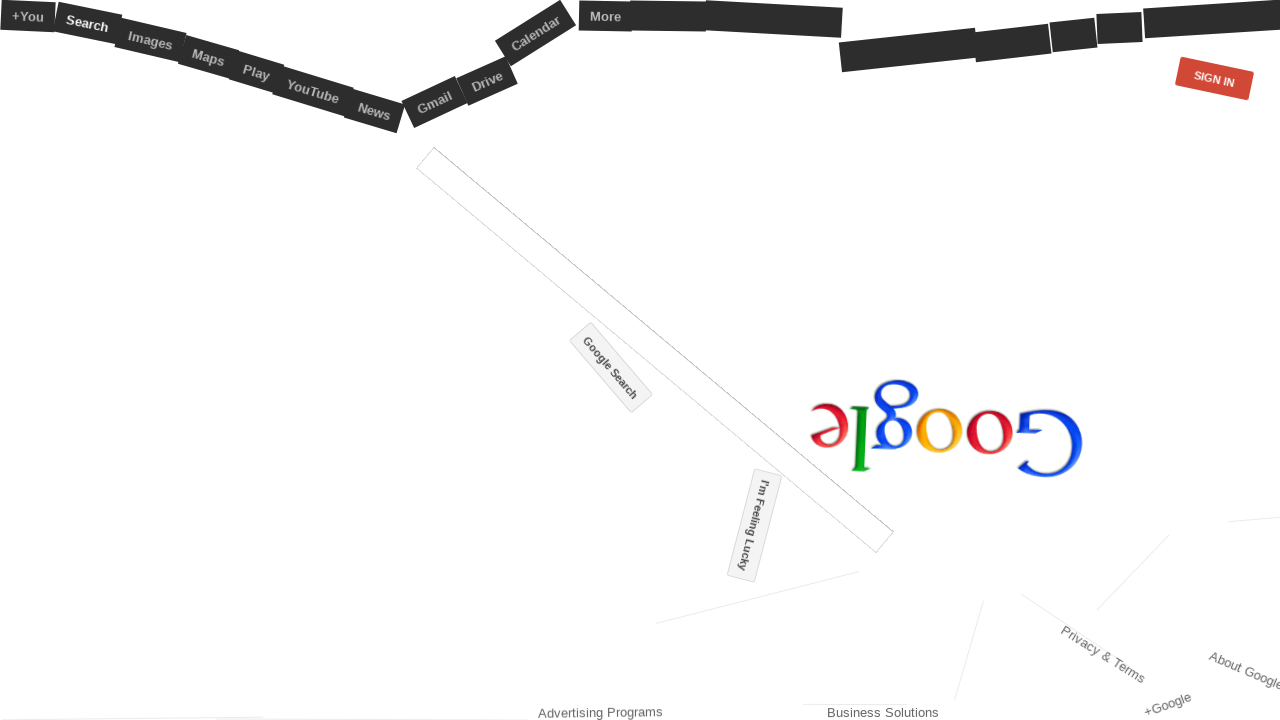

Pressed mouse button down on logo for seventh drag at (1544, 526)
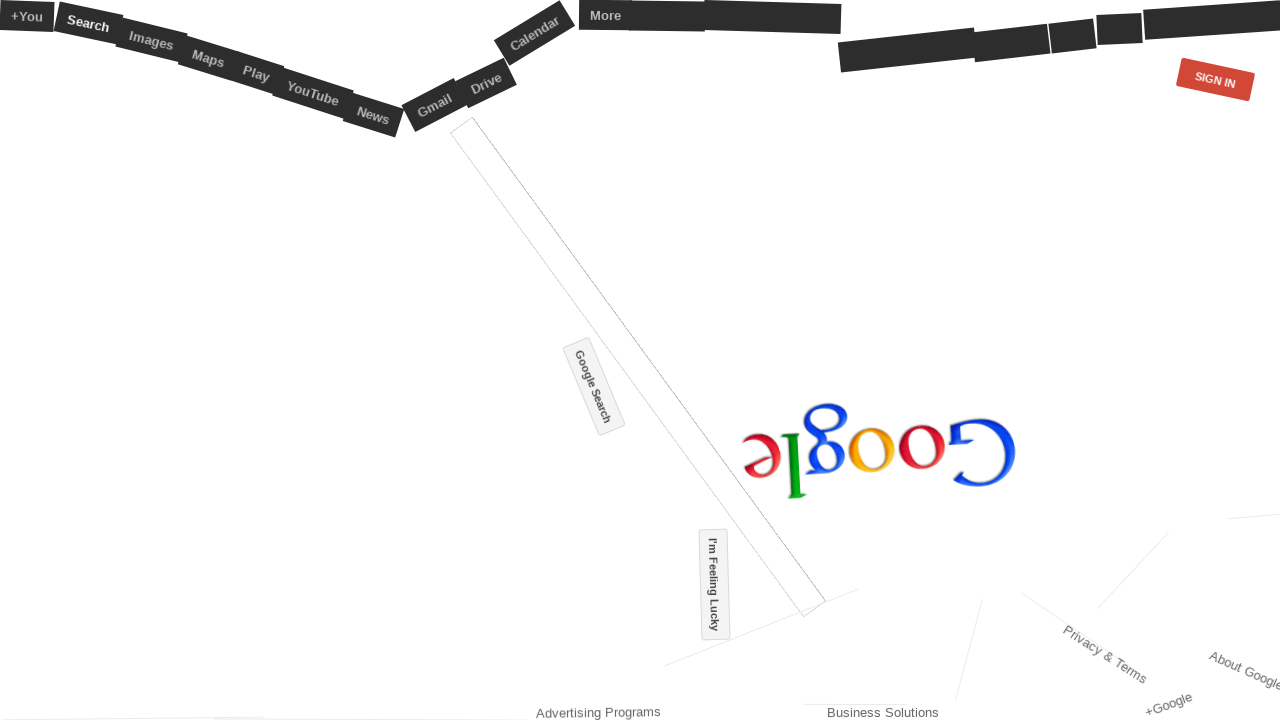

Dragged logo 485 pixels right and 350 pixels down at (1322, 822)
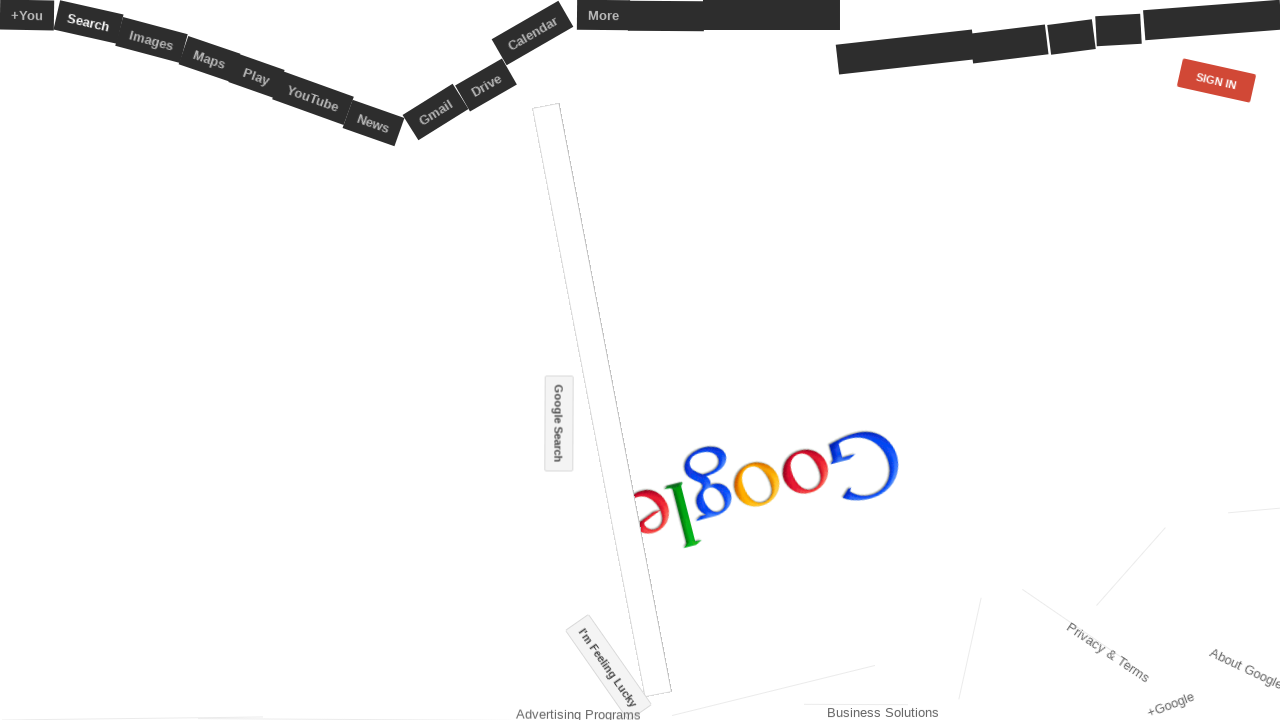

Released mouse button - seventh drag complete at (1322, 822)
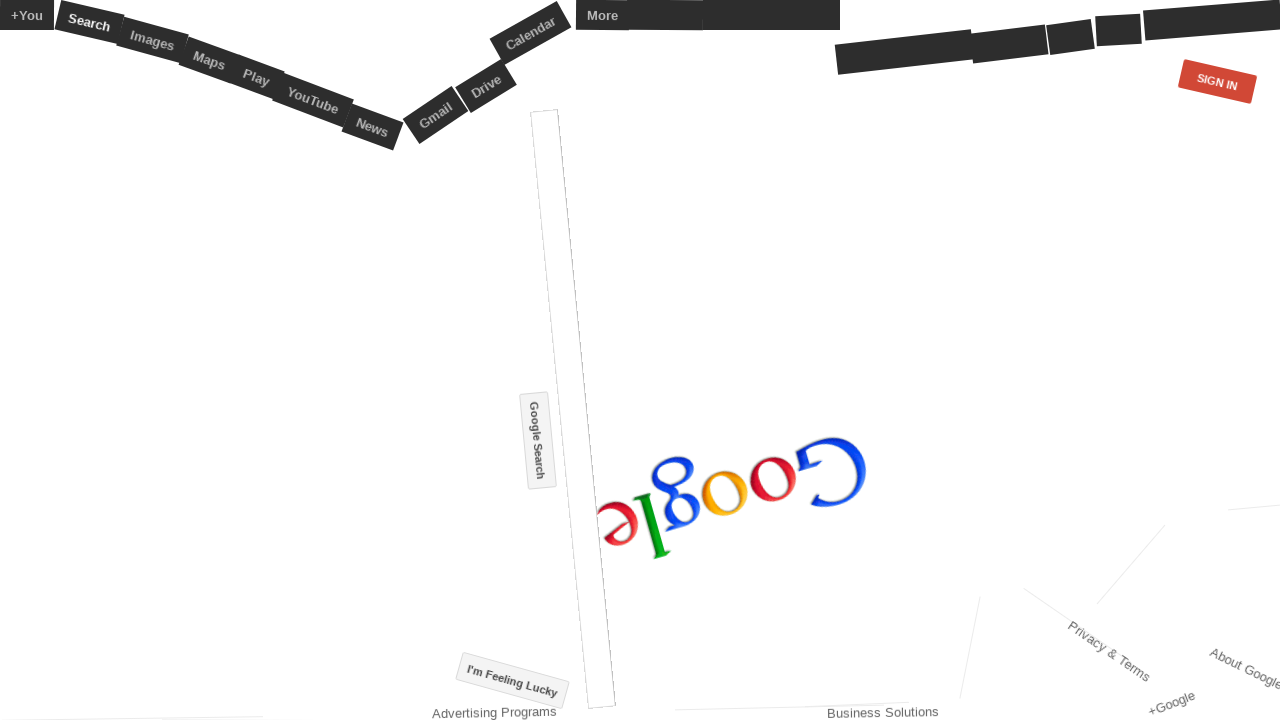

Pressed mouse button down on logo for eighth drag at (1322, 822)
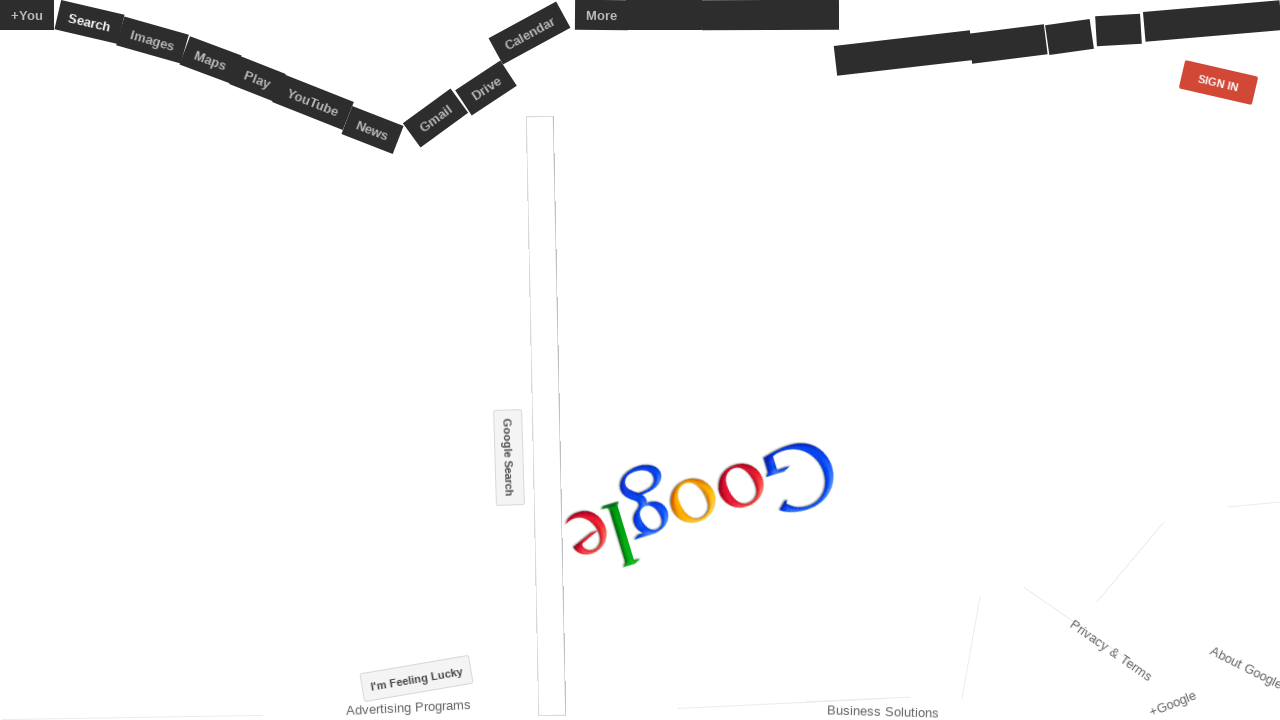

Dragged logo 535 pixels right and 500 pixels down at (1205, 1006)
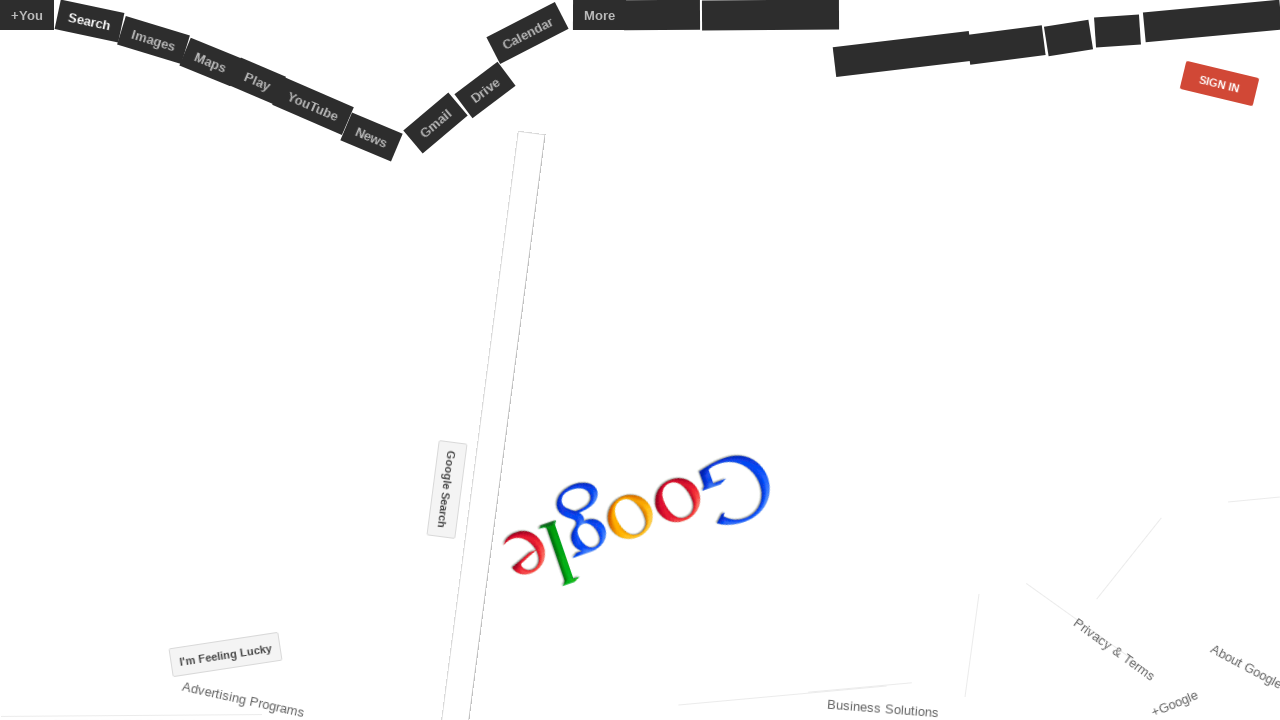

Released mouse button - eighth drag complete at (1205, 1006)
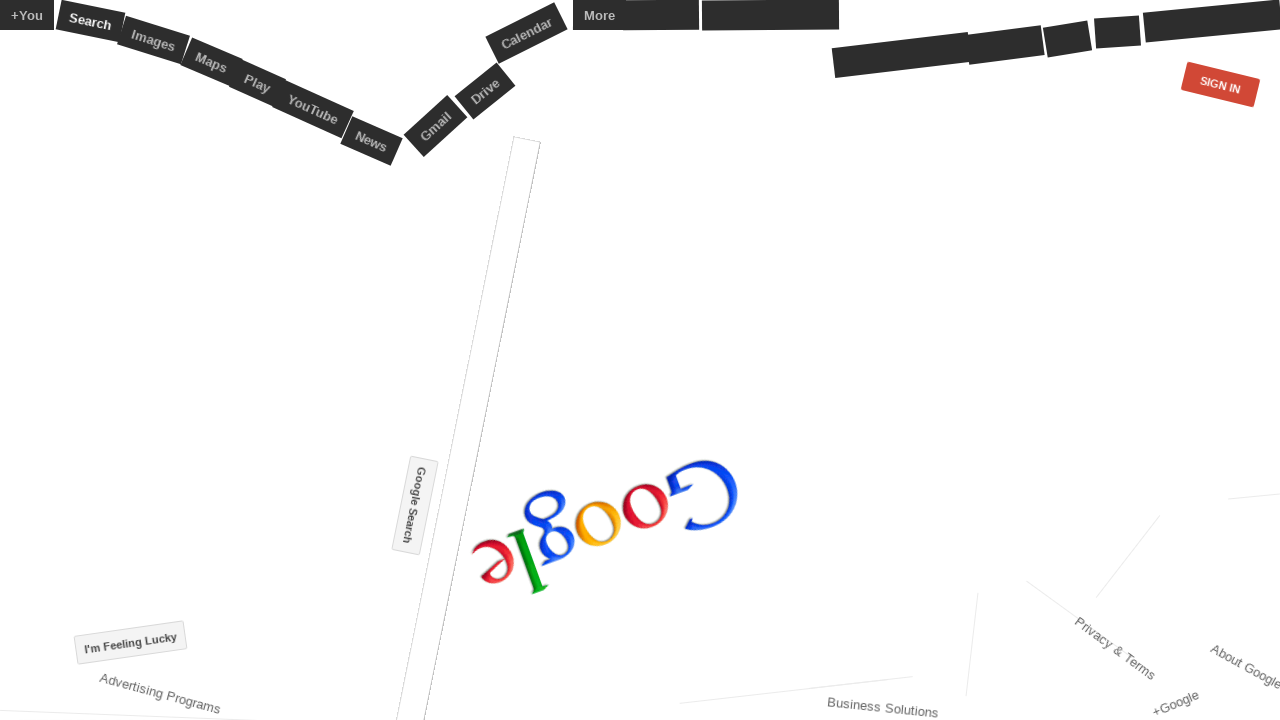

Pressed mouse button down on logo for ninth drag at (1205, 1006)
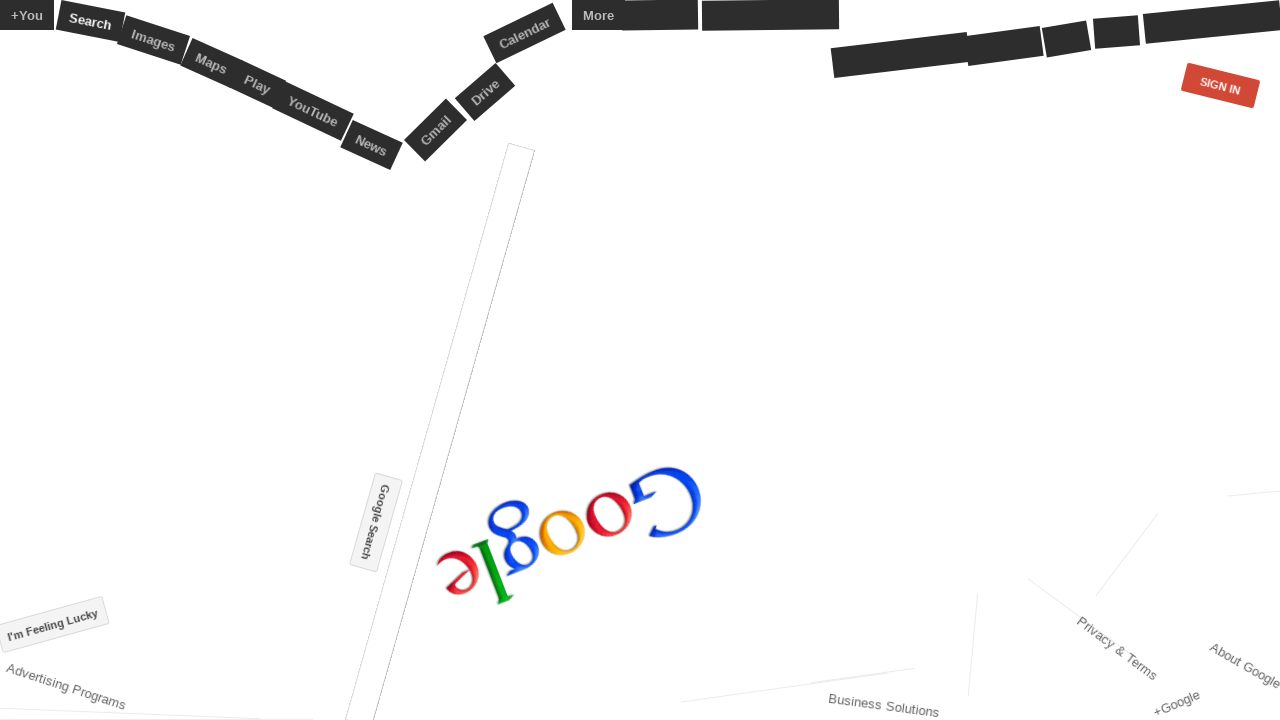

Dragged logo 535 pixels right and 600 pixels down at (1074, 1137)
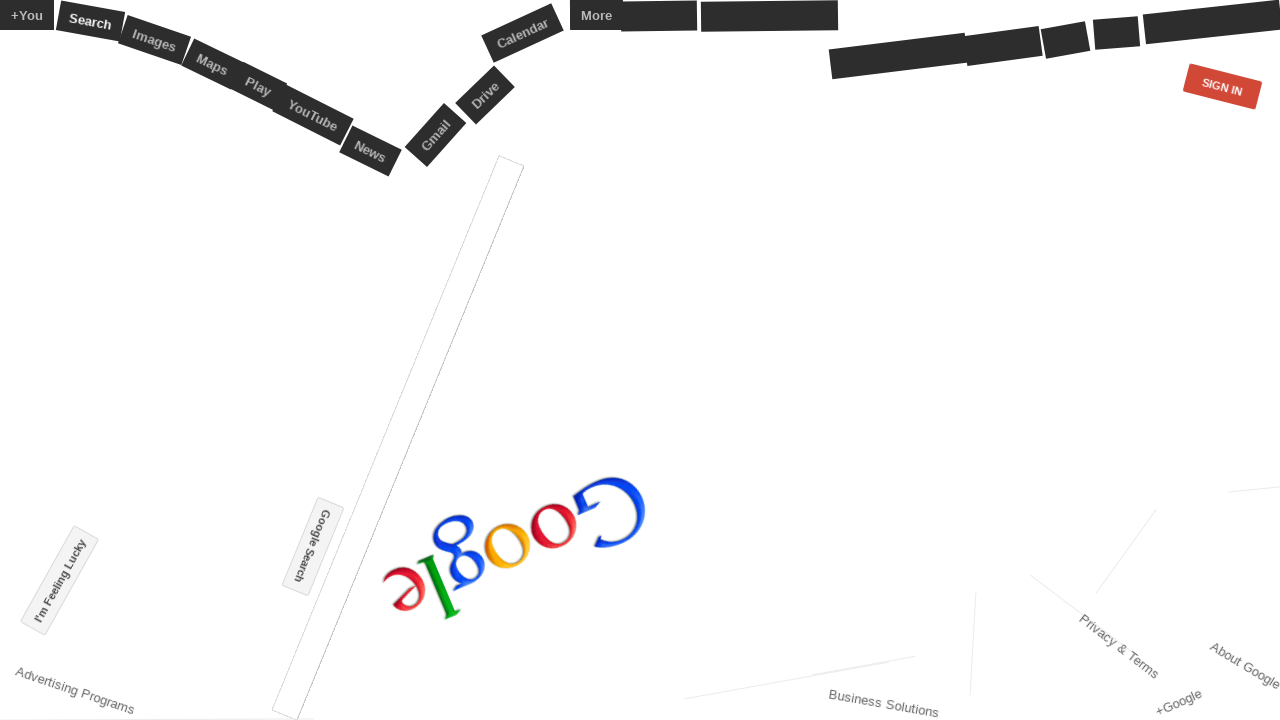

Released mouse button - ninth drag complete at (1074, 1137)
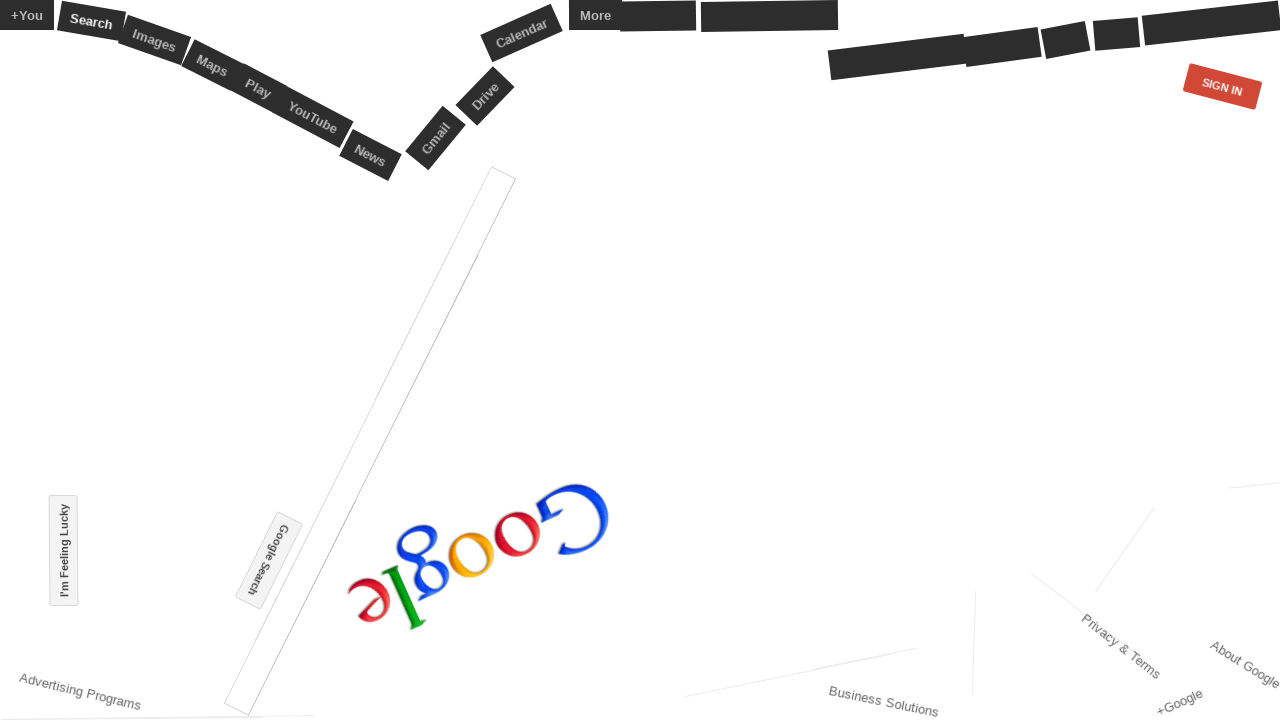

Pressed mouse button down on logo for tenth drag at (1074, 1137)
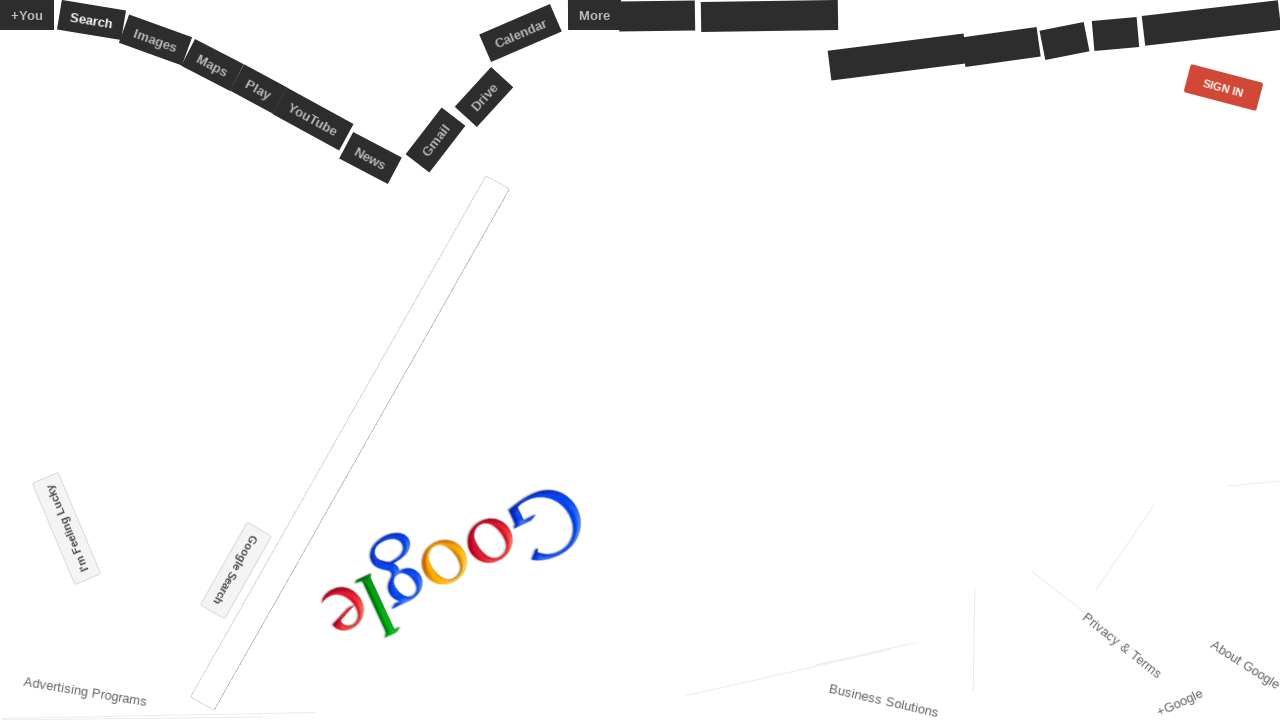

Dragged logo 535 pixels right and 500 pixels down at (961, 1065)
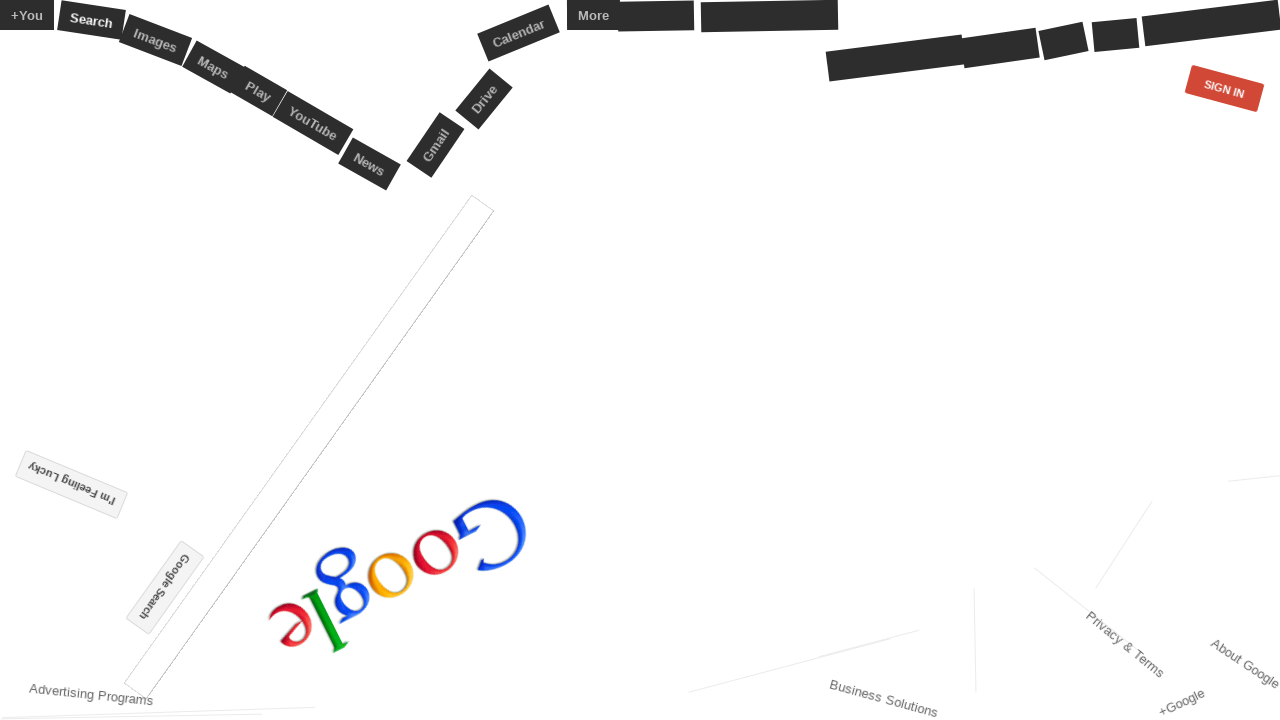

Released mouse button - tenth drag complete at (961, 1065)
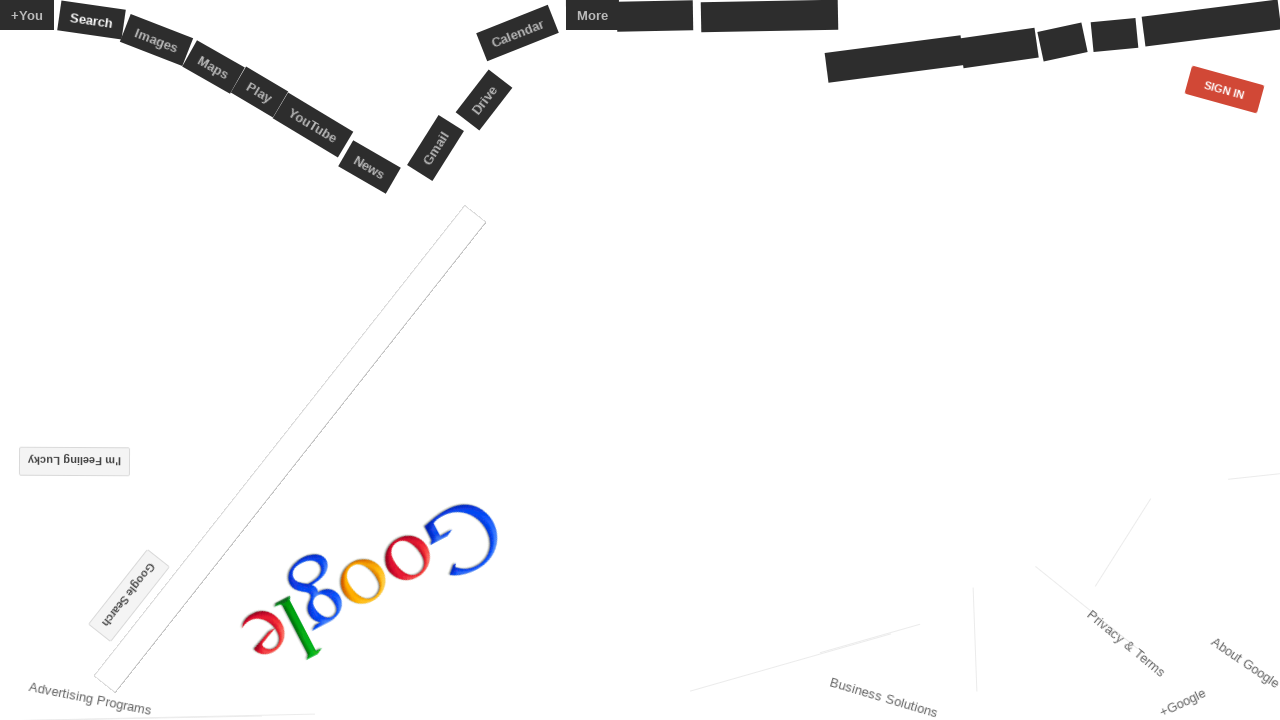

Pressed mouse button down on logo for eleventh drag at (961, 1065)
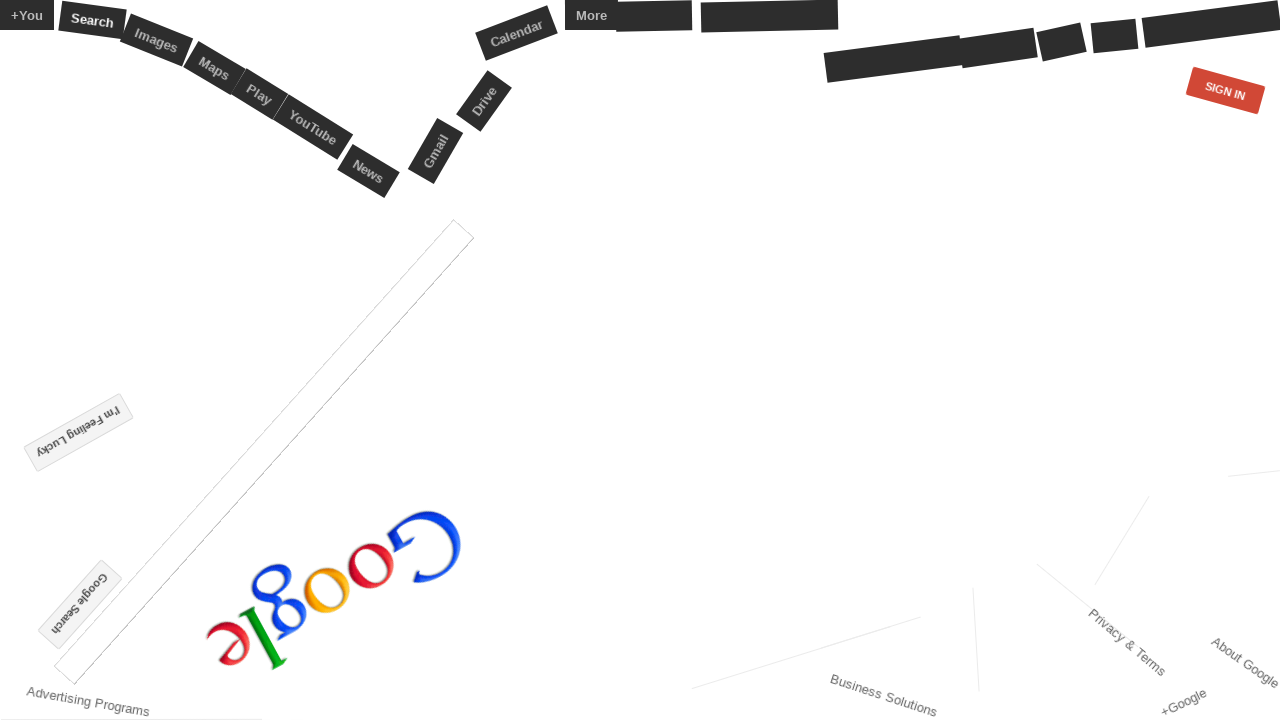

Dragged logo 535 pixels right and 350 pixels down at (843, 944)
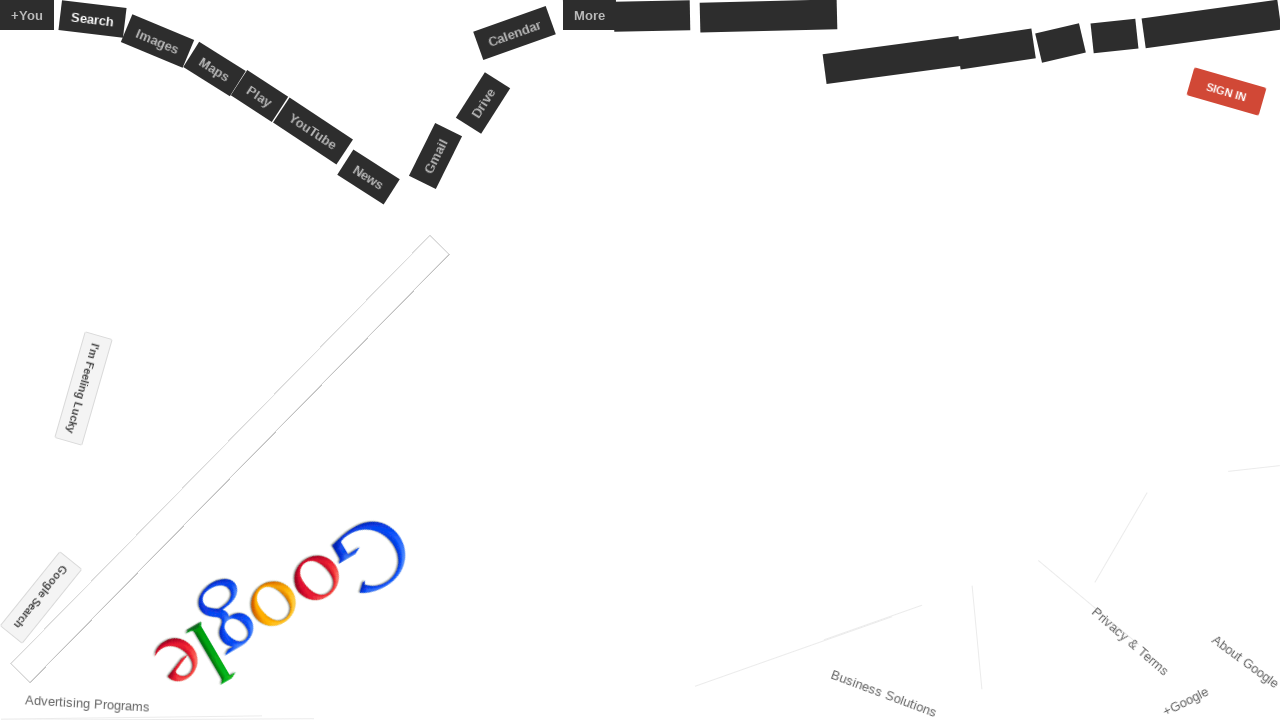

Released mouse button - eleventh drag complete at (843, 944)
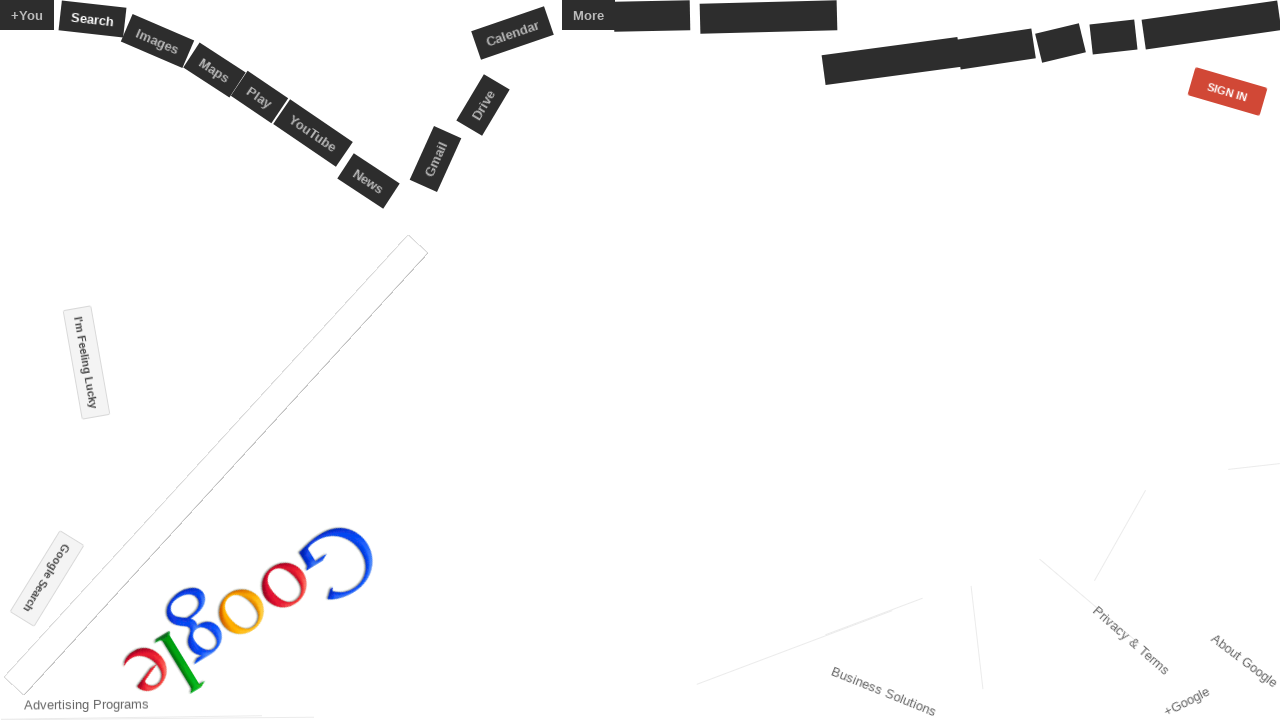

Pressed mouse button down on logo for twelfth drag at (843, 944)
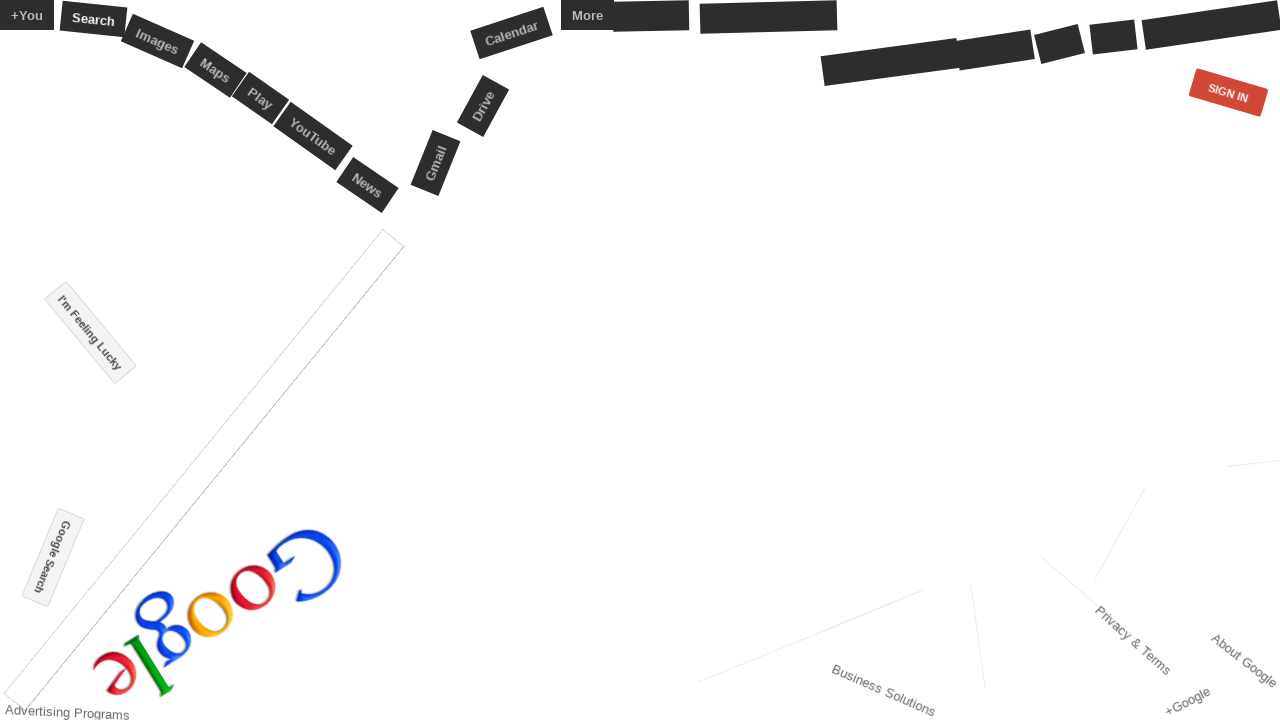

Dragged logo 535 pixels right and 150 pixels down at (743, 746)
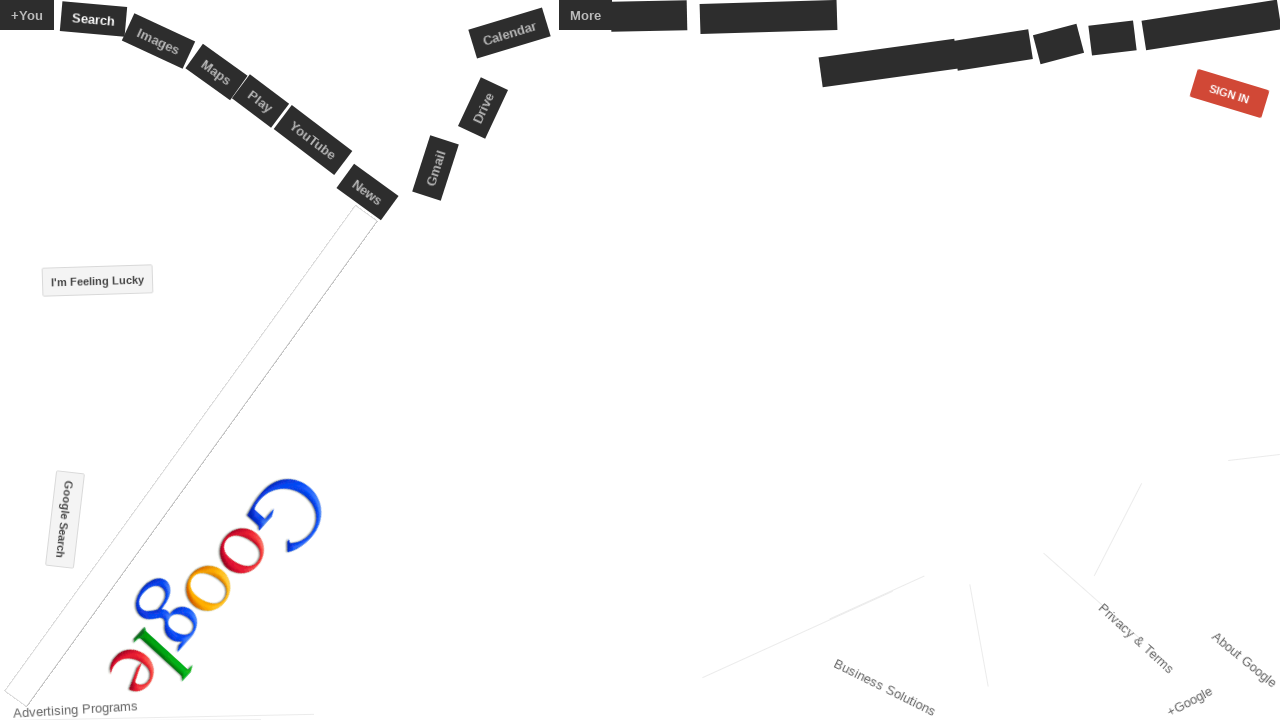

Released mouse button - twelfth drag complete at (743, 746)
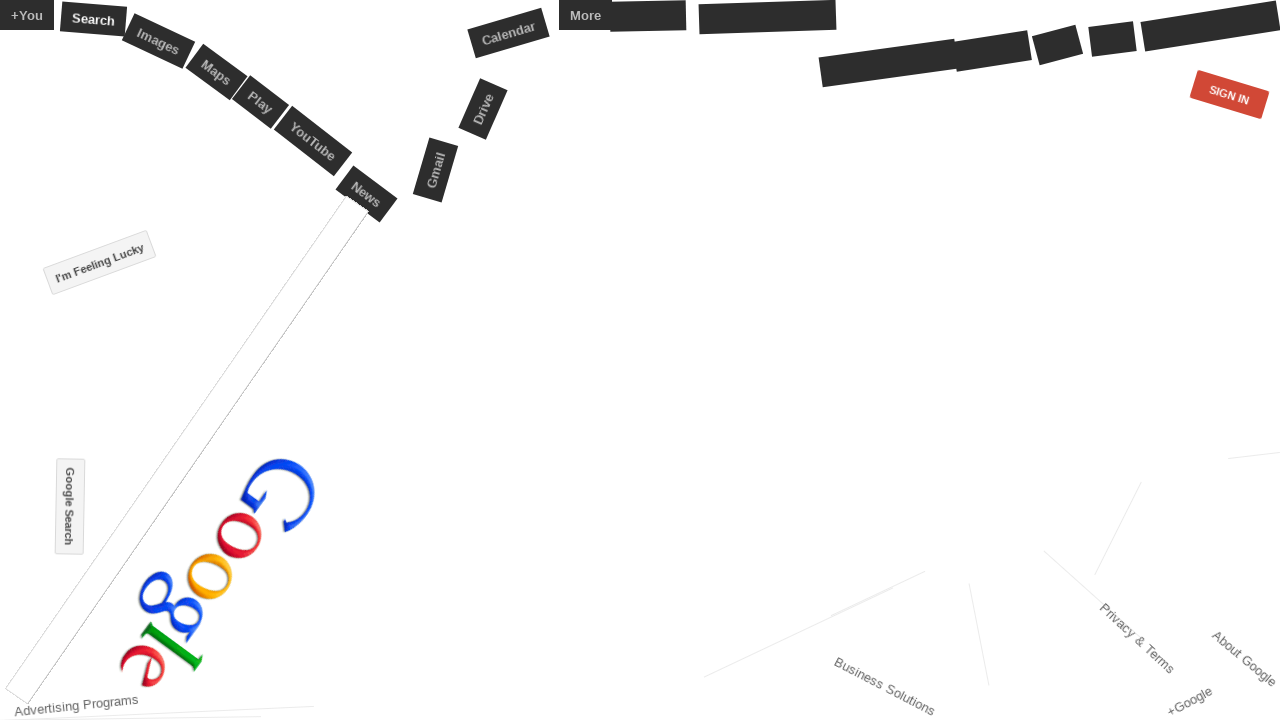

Pressed mouse button down on logo for thirteenth drag at (743, 746)
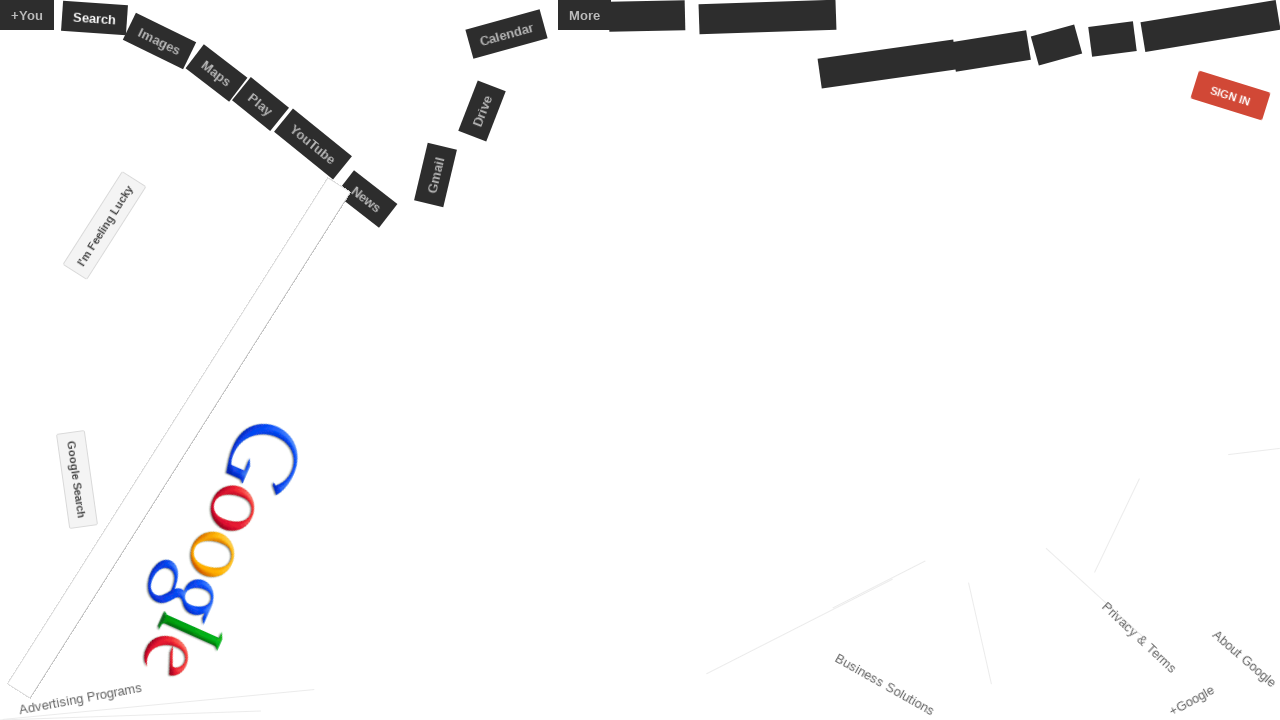

Dragged logo 525 pixels right and 100 pixels up at (734, 430)
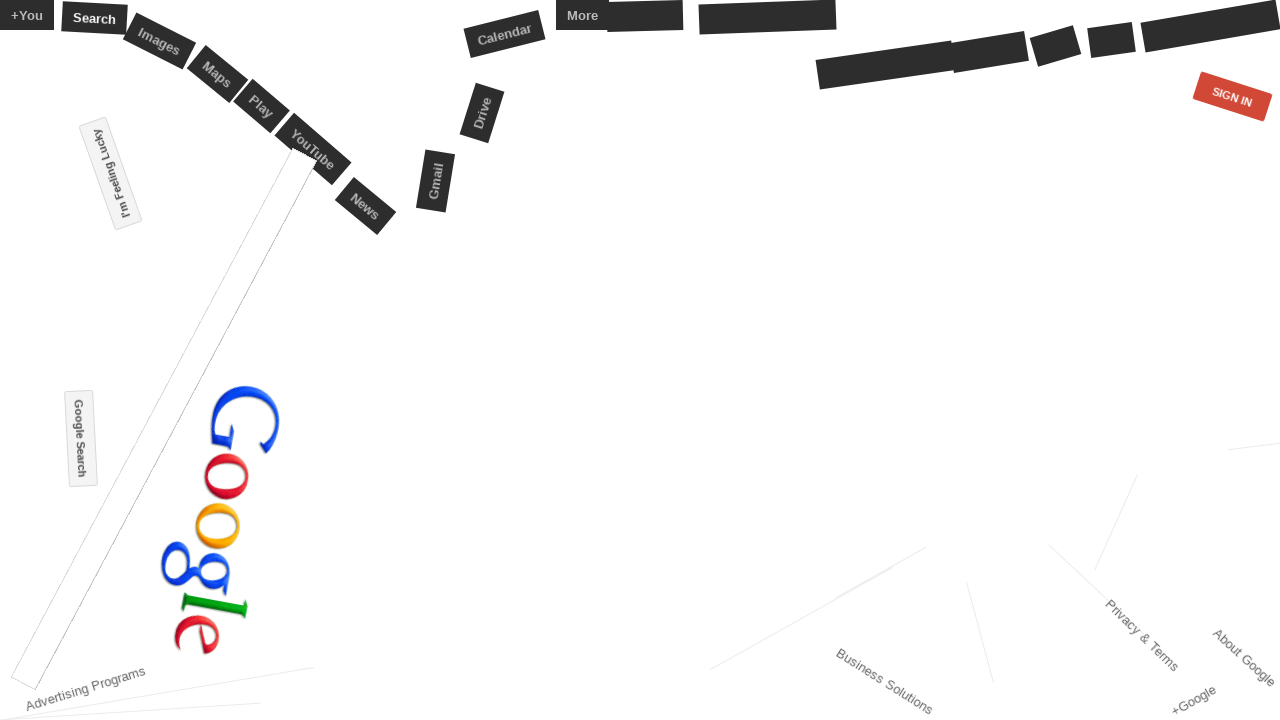

Released mouse button - thirteenth drag complete at (734, 430)
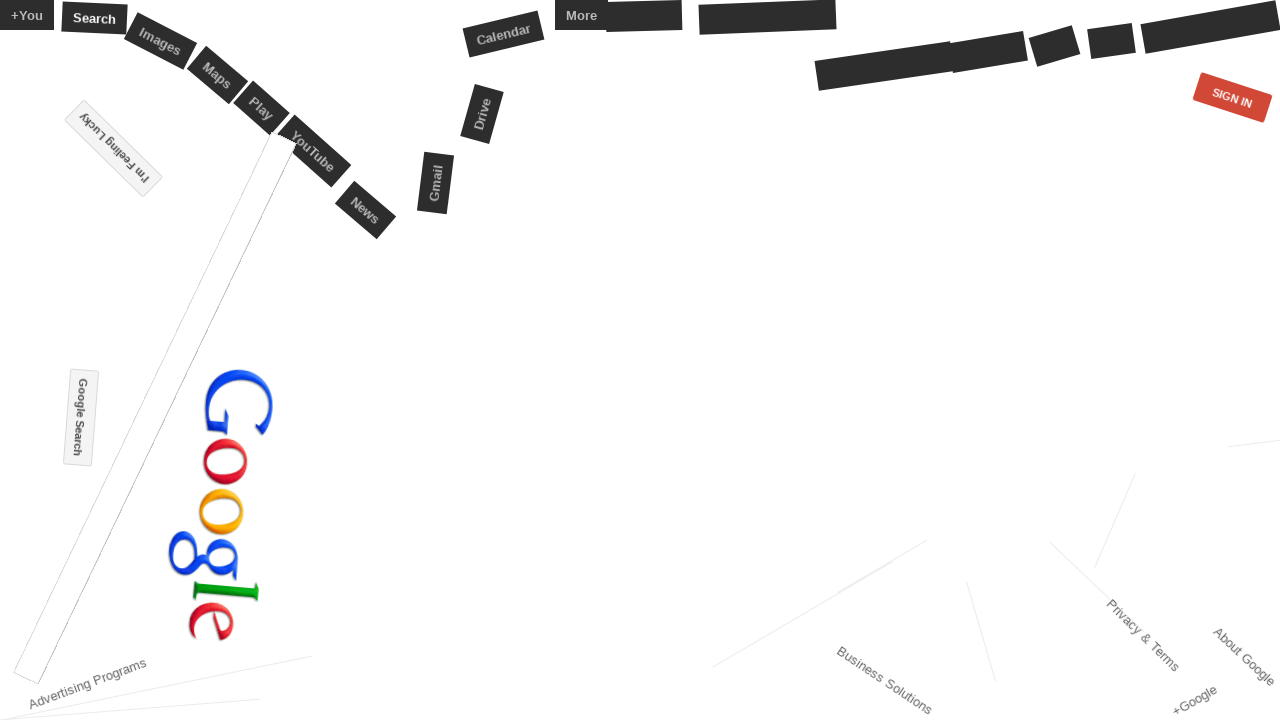

Pressed mouse button down on logo for fourteenth drag at (734, 430)
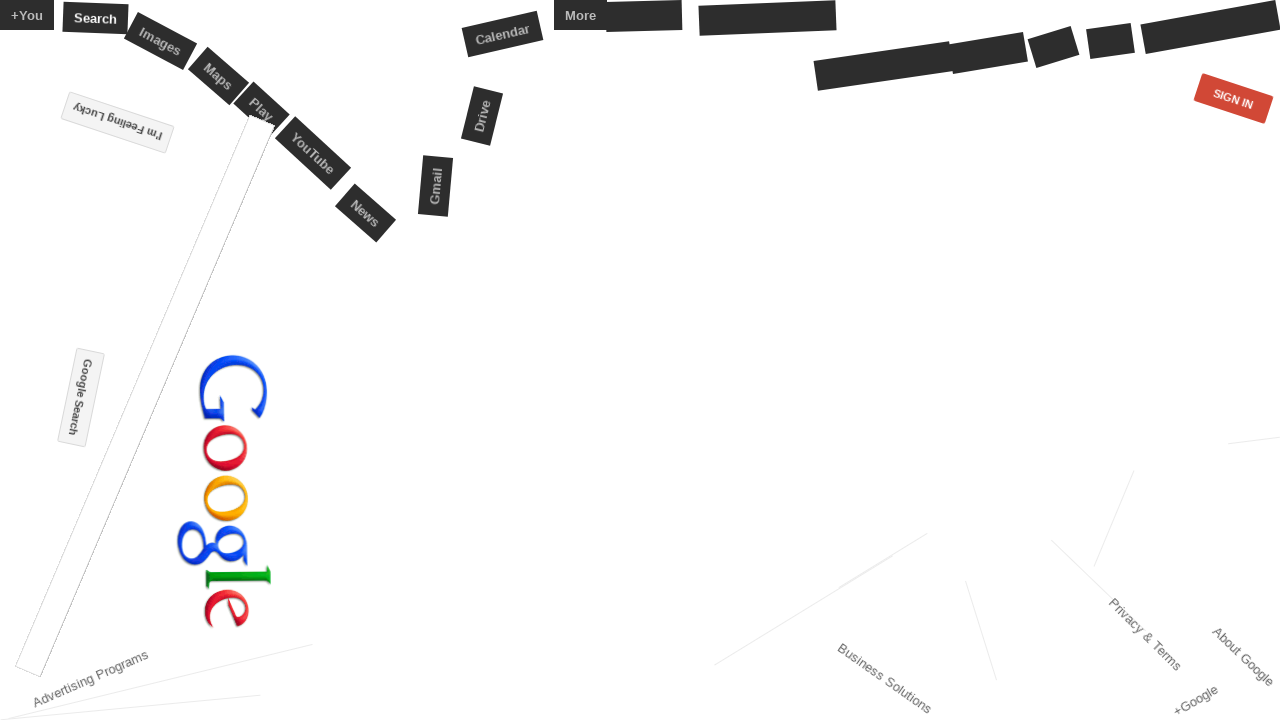

Dragged logo 515 pixels right and 360 pixels up at (743, 117)
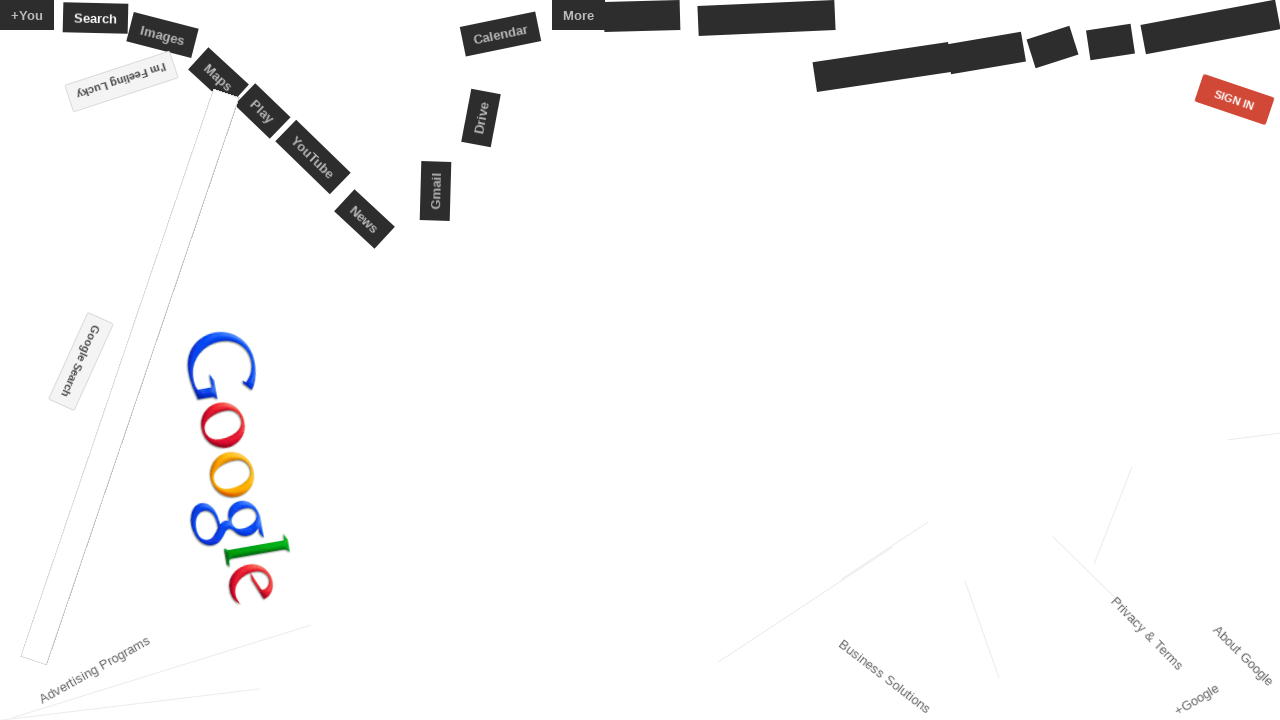

Released mouse button - fourteenth drag complete at (743, 117)
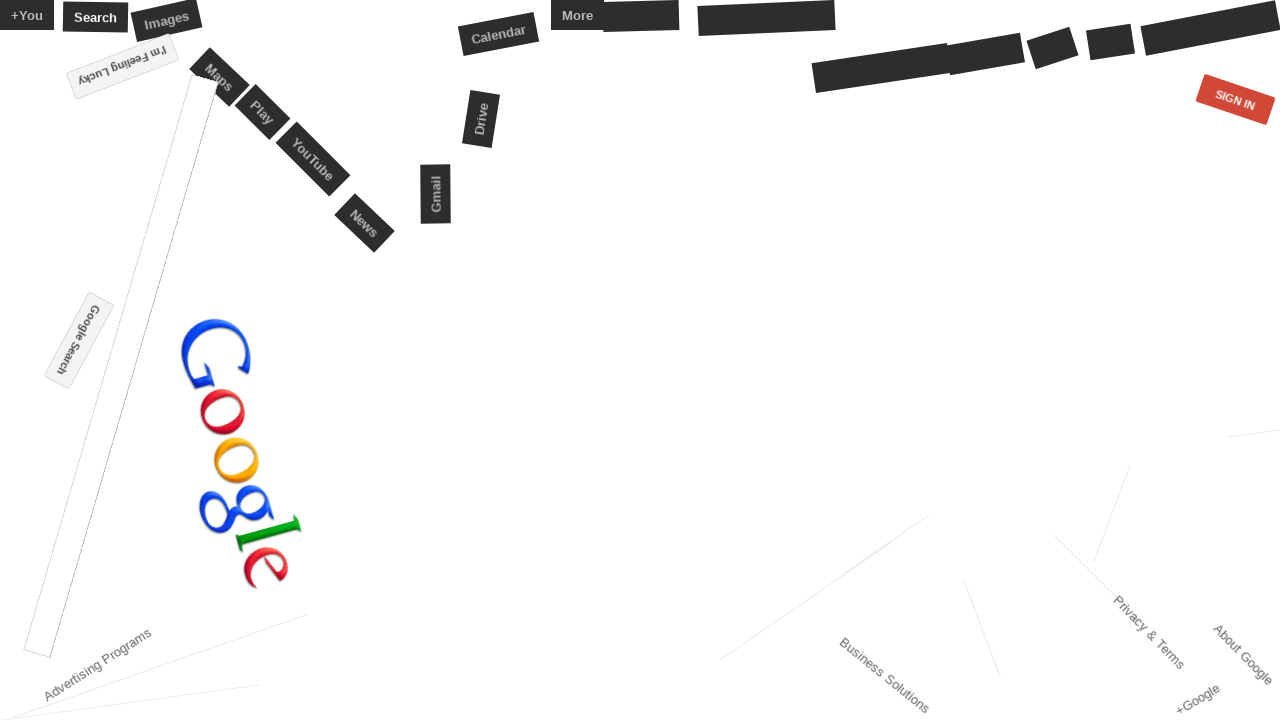

Waited 5 seconds to observe final animation result
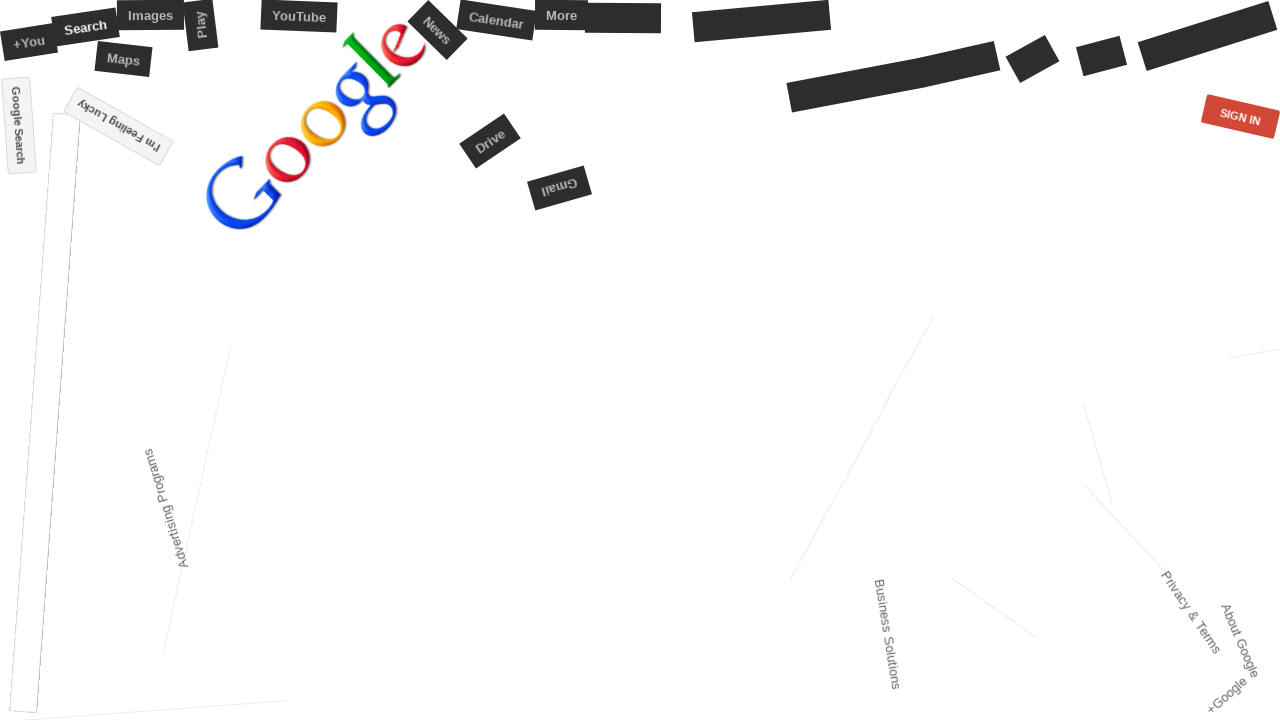

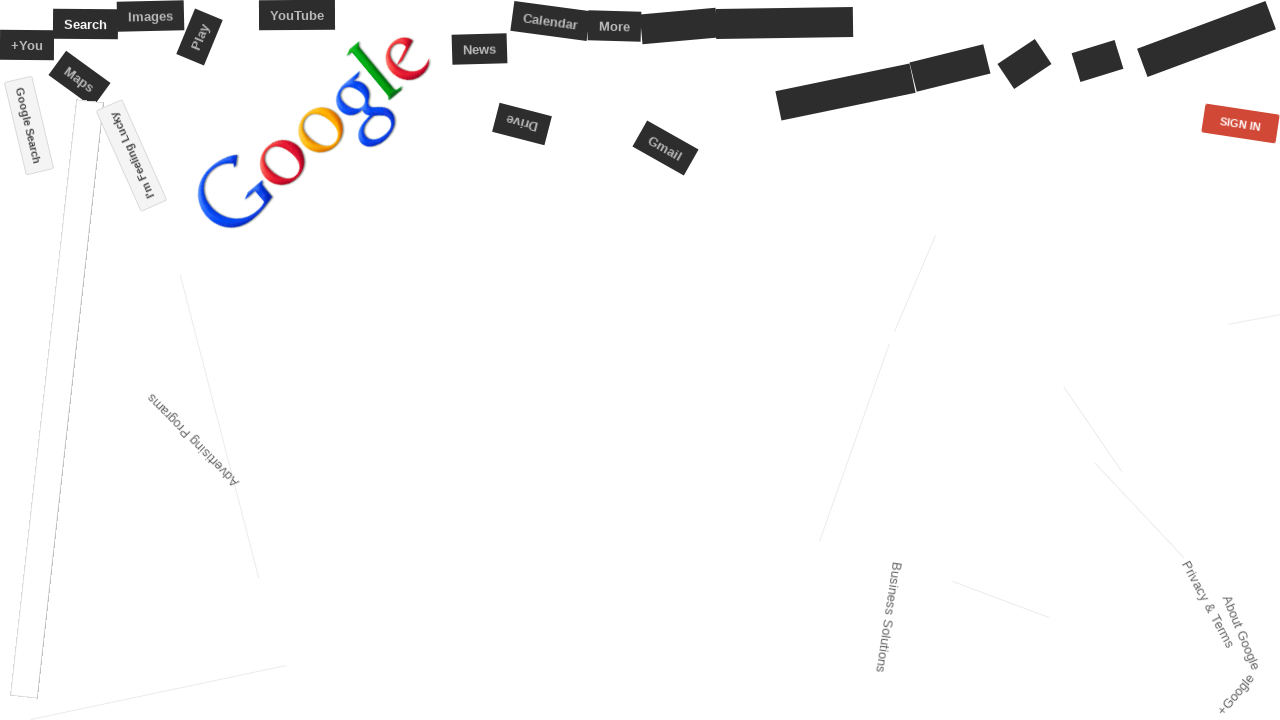